Fills out a Panda Express guest experience survey by entering a survey code, then completing survey questions by selecting radio button options and entering an email address

Starting URL: https://www.pandaguestexperience.com/

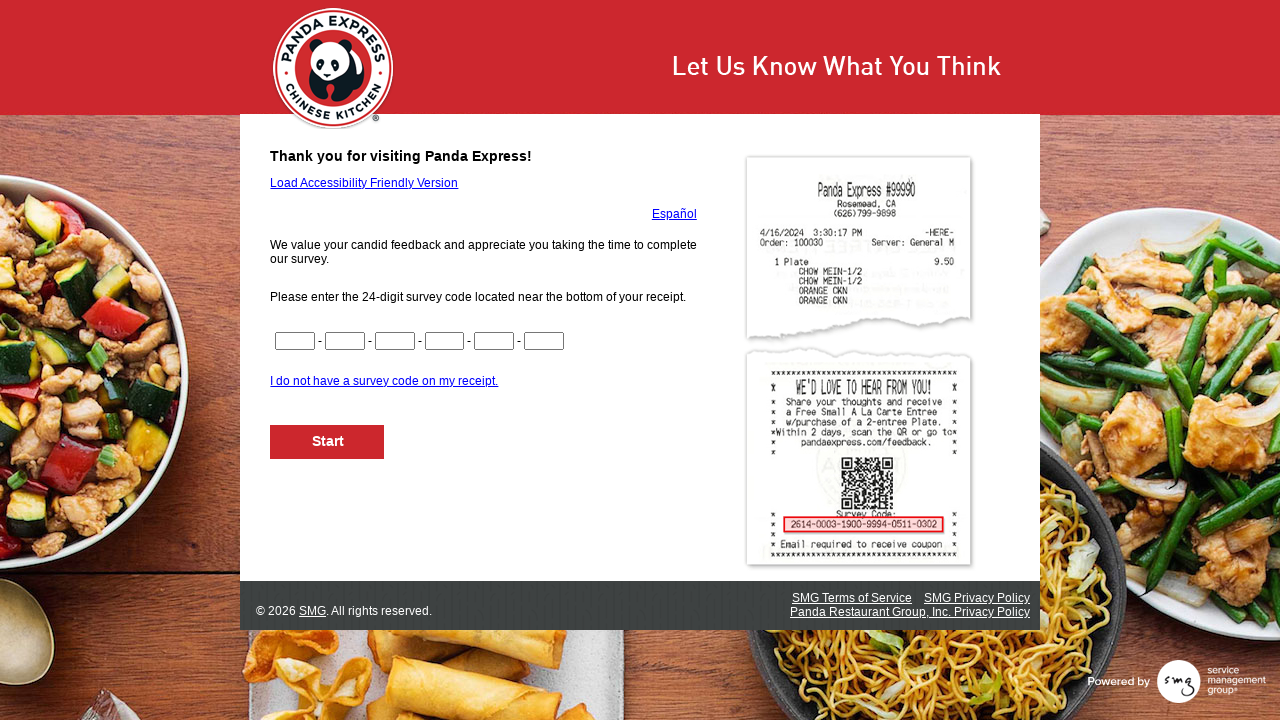

Filled survey code part 1 with '1234' on input[name='CN1']
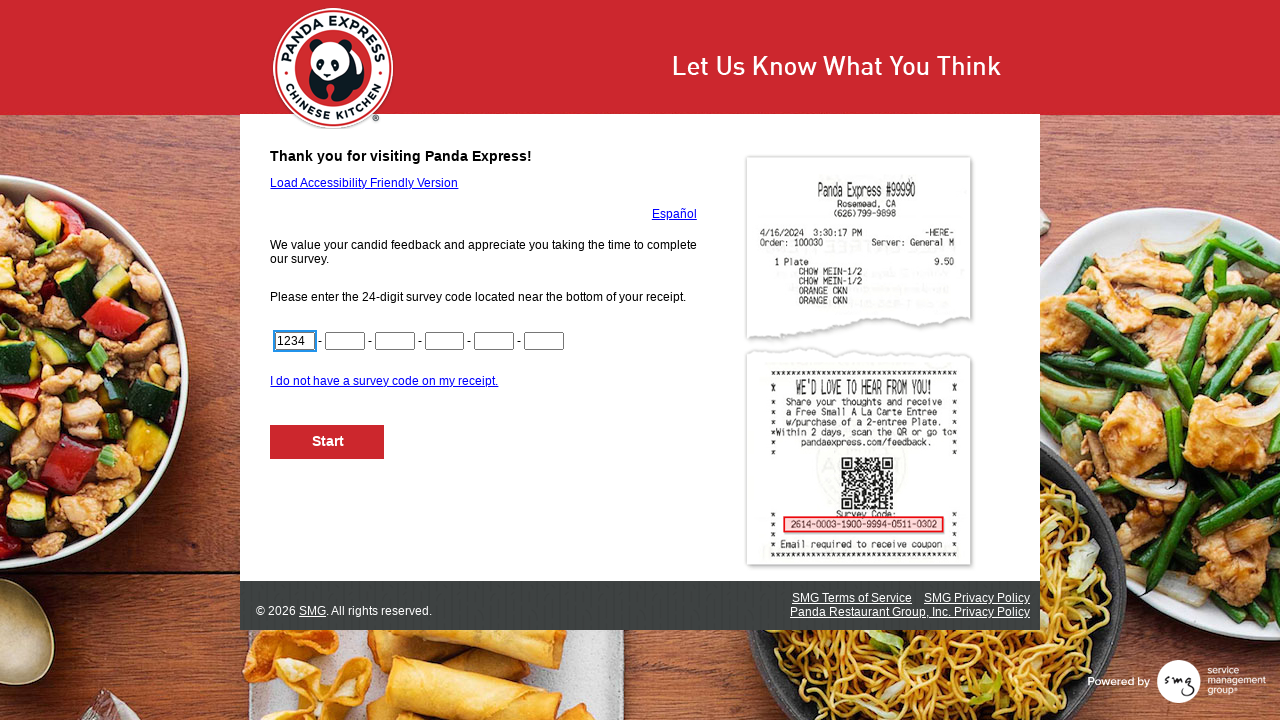

Filled survey code part 2 with '5678' on input[name='CN2']
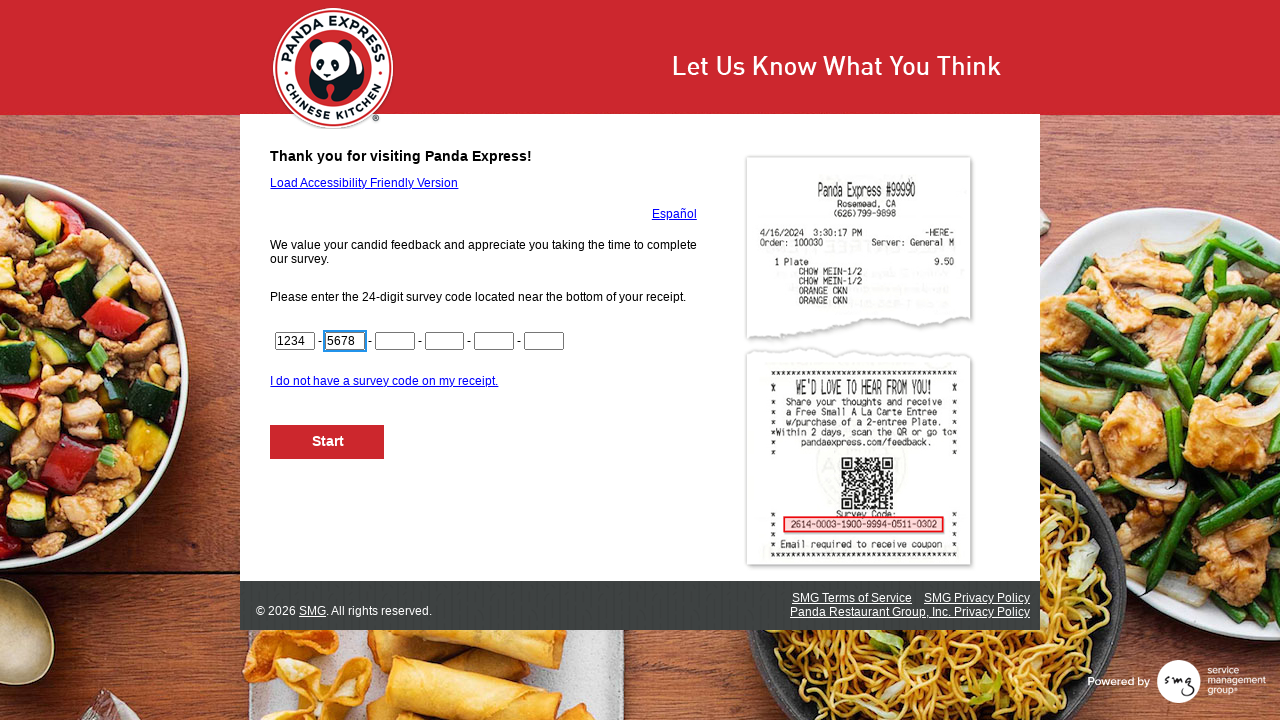

Filled survey code part 3 with '9012' on input[name='CN3']
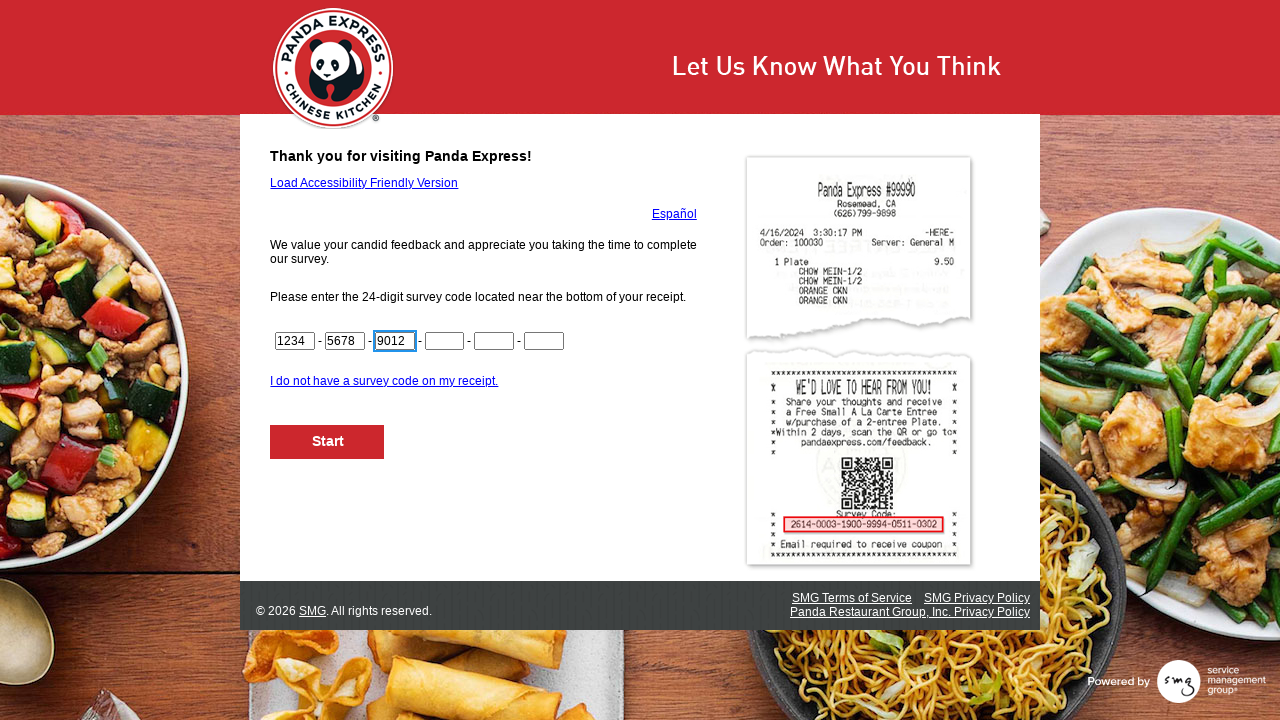

Filled survey code part 4 with '3456' on input[name='CN4']
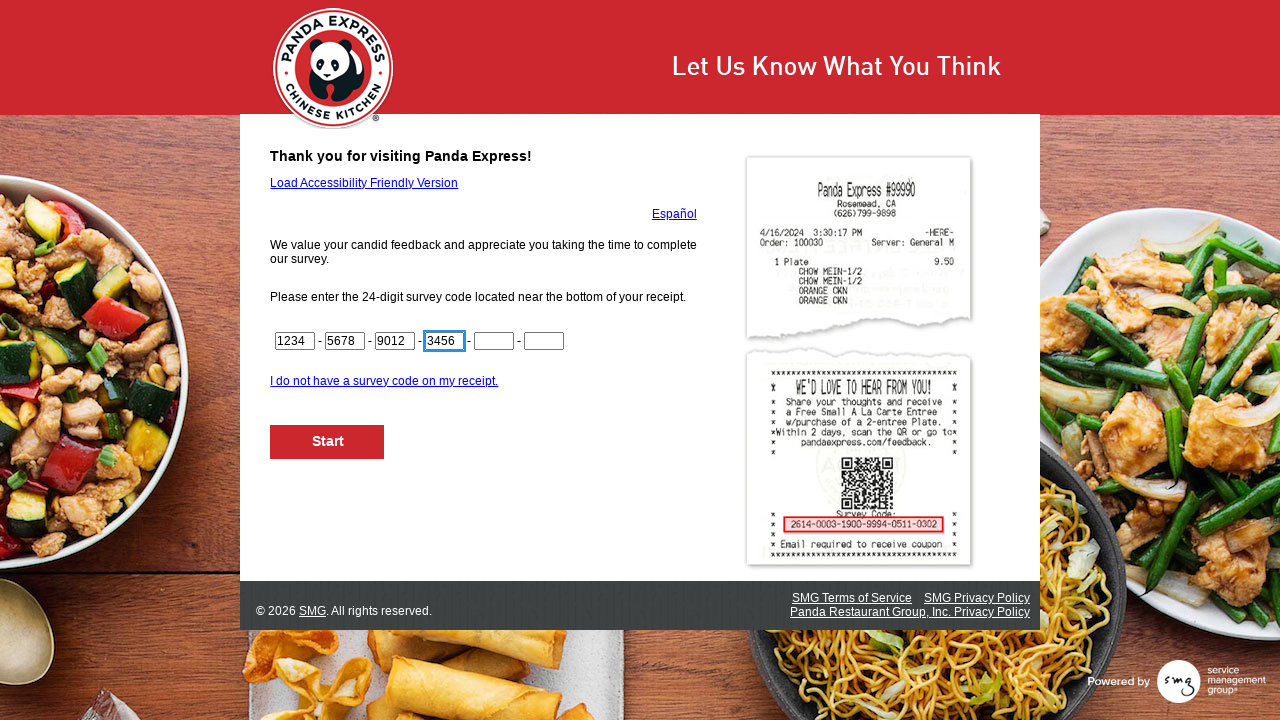

Filled survey code part 5 with '7890' on input[name='CN5']
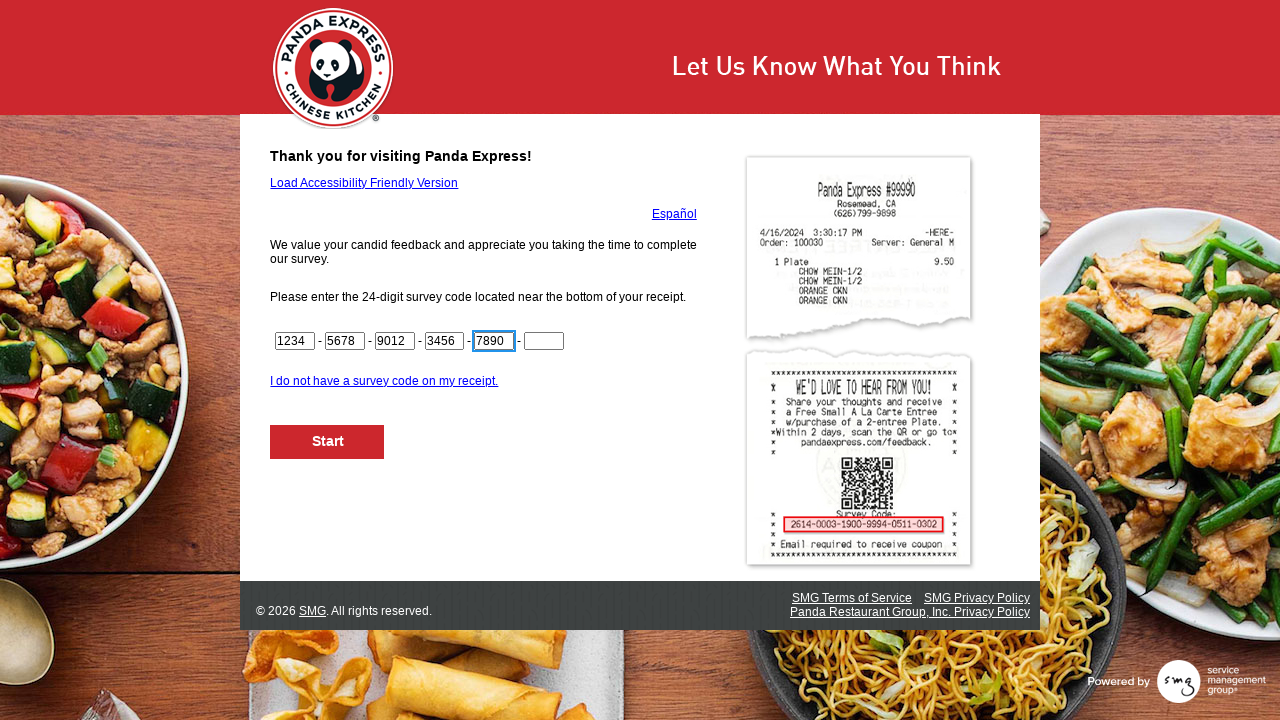

Filled final survey code digits with '12' on input[name='CN6']
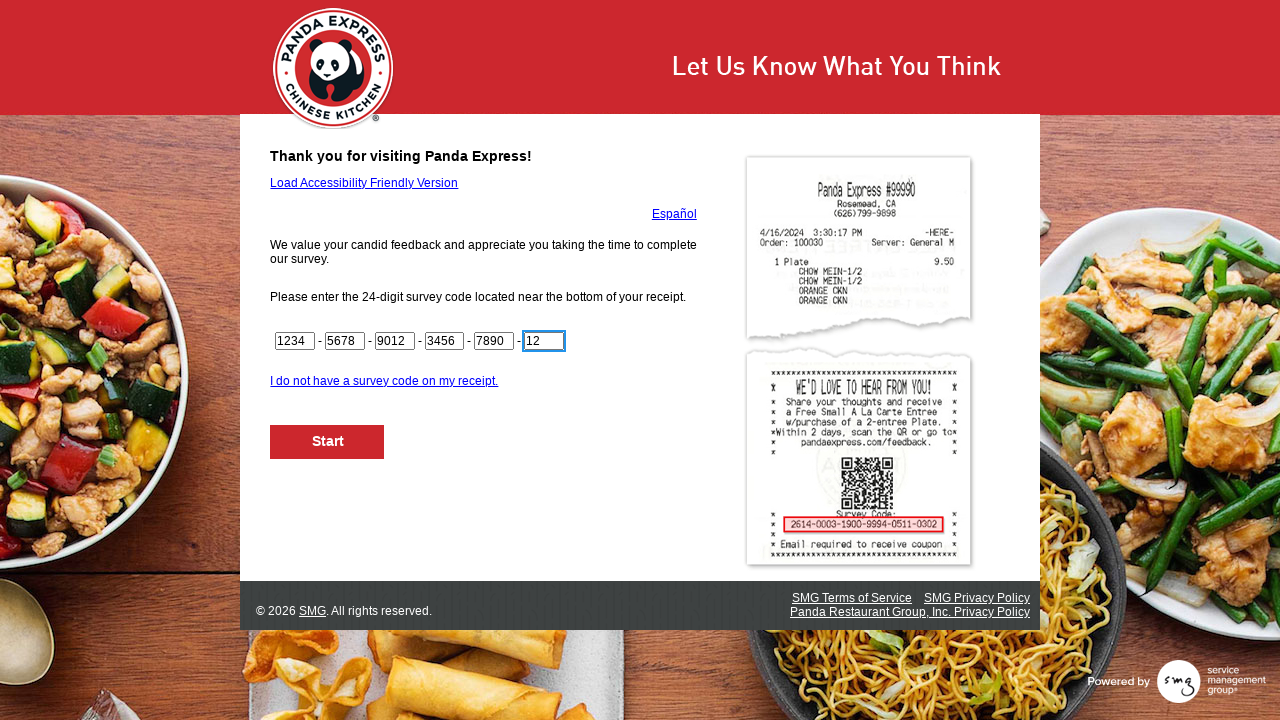

Clicked Next button to submit survey code at (328, 442) on #NextButton
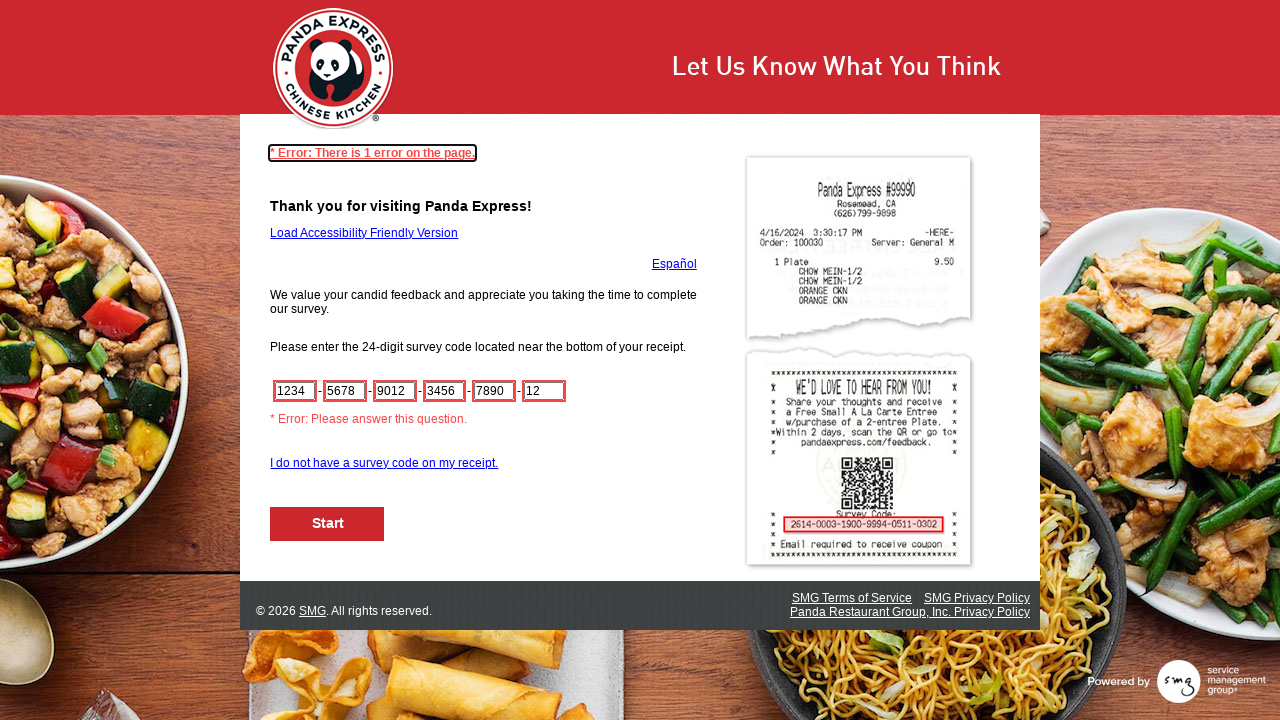

Waited 2 seconds for next page to load
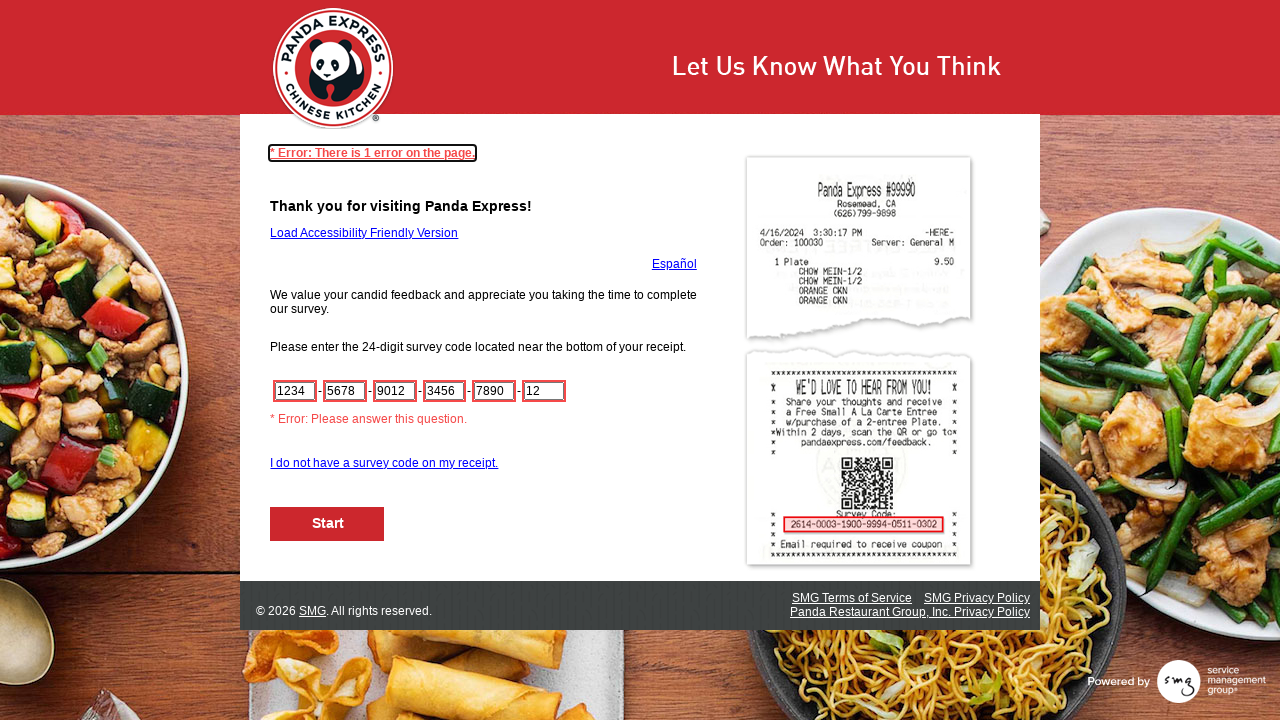

Clicked Next button to proceed to next survey page at (328, 524) on #NextButton >> nth=0
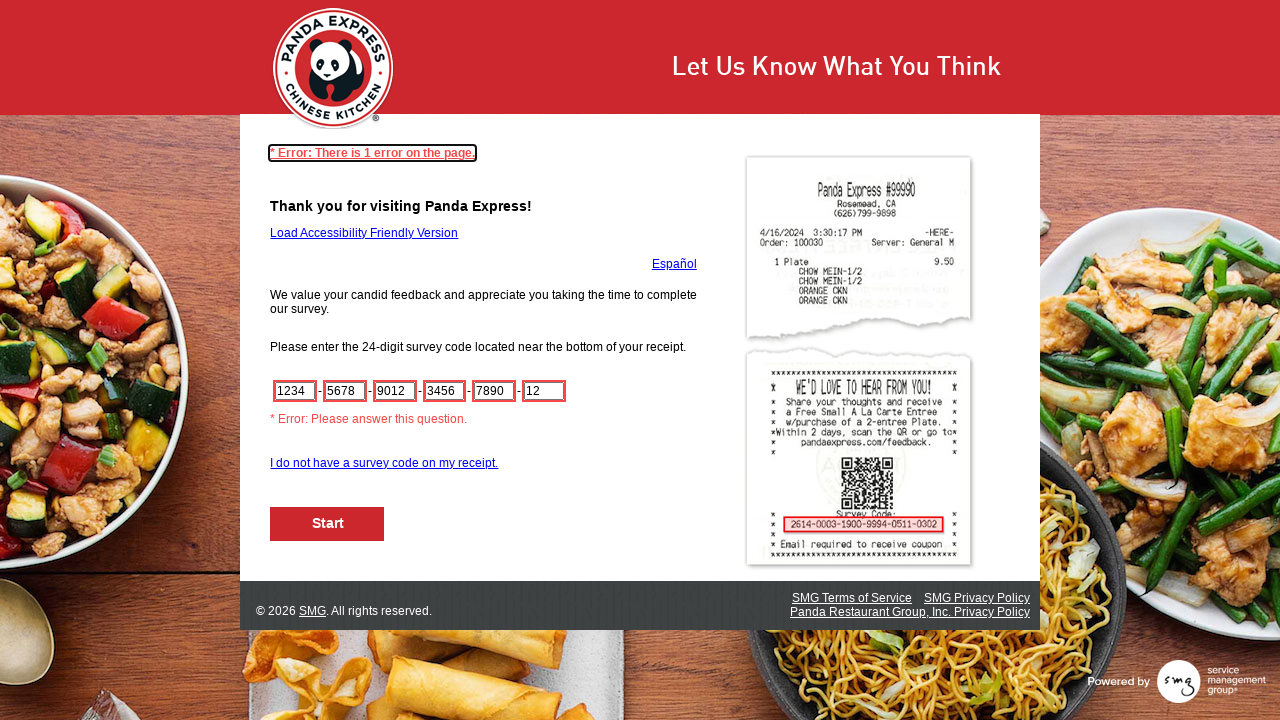

Waited 1 second for next survey page to load
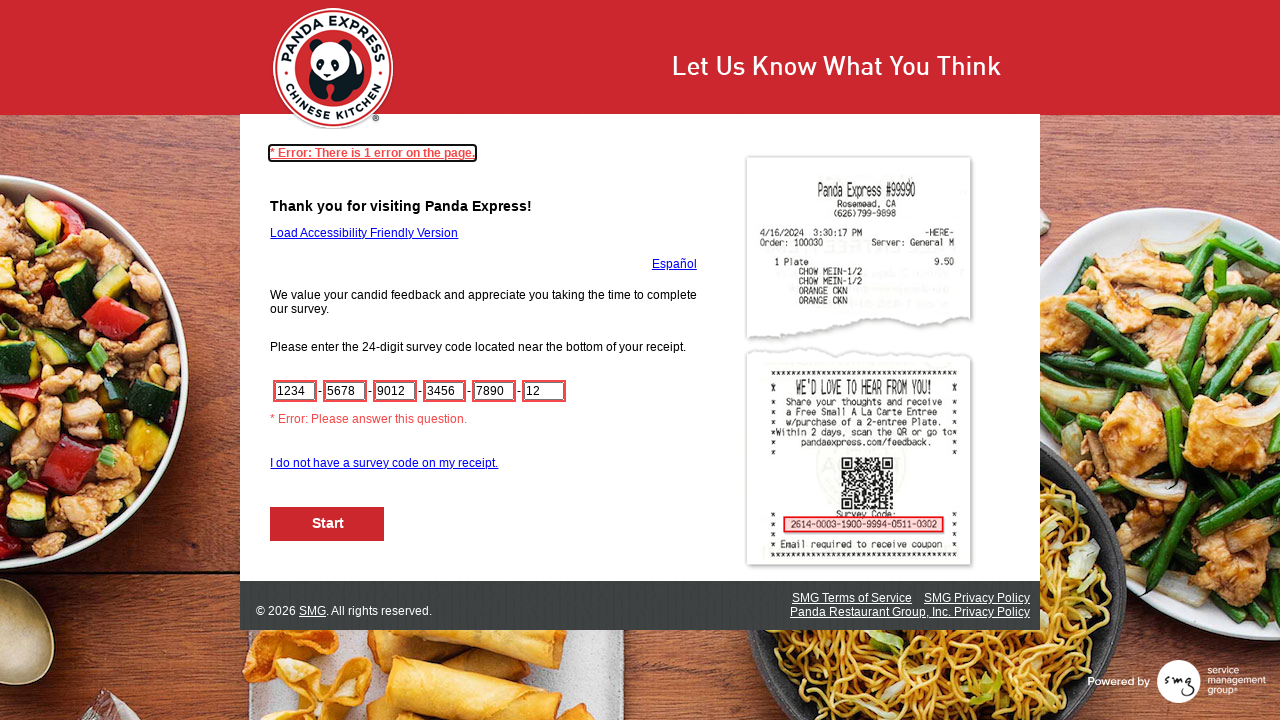

Clicked Next button to proceed to next survey page at (328, 524) on #NextButton >> nth=0
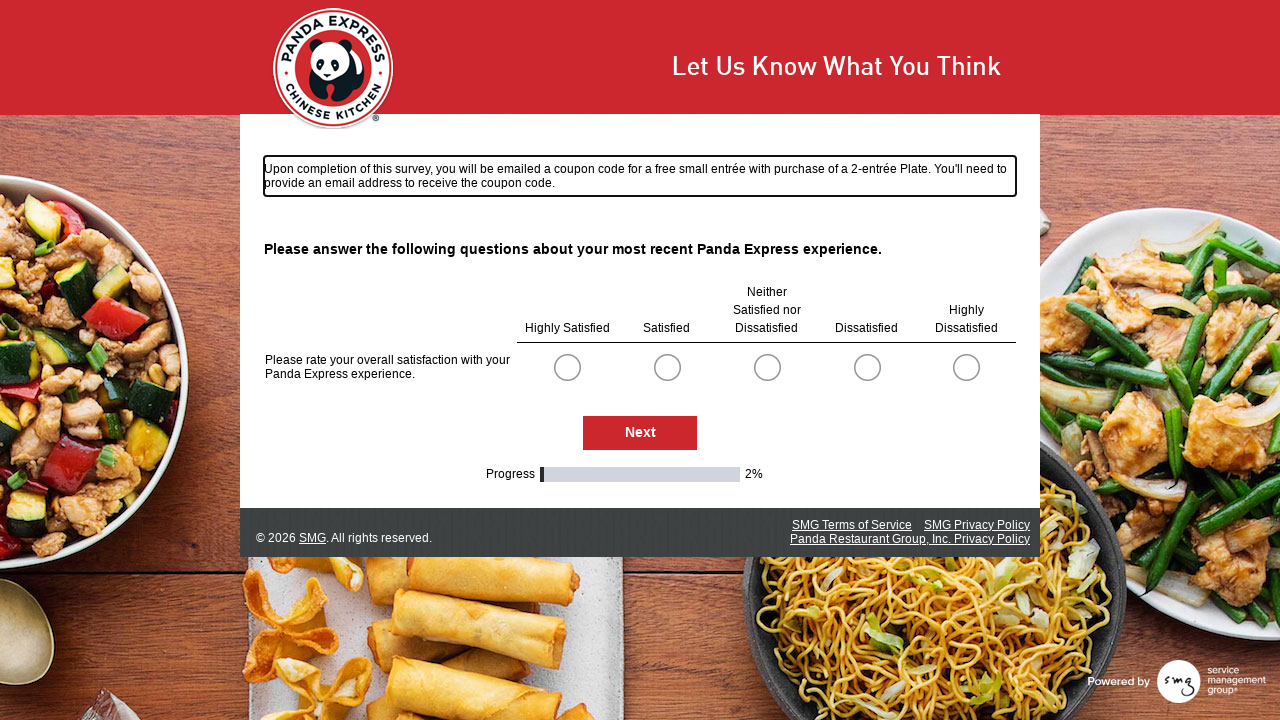

Waited 1 second for next survey page to load
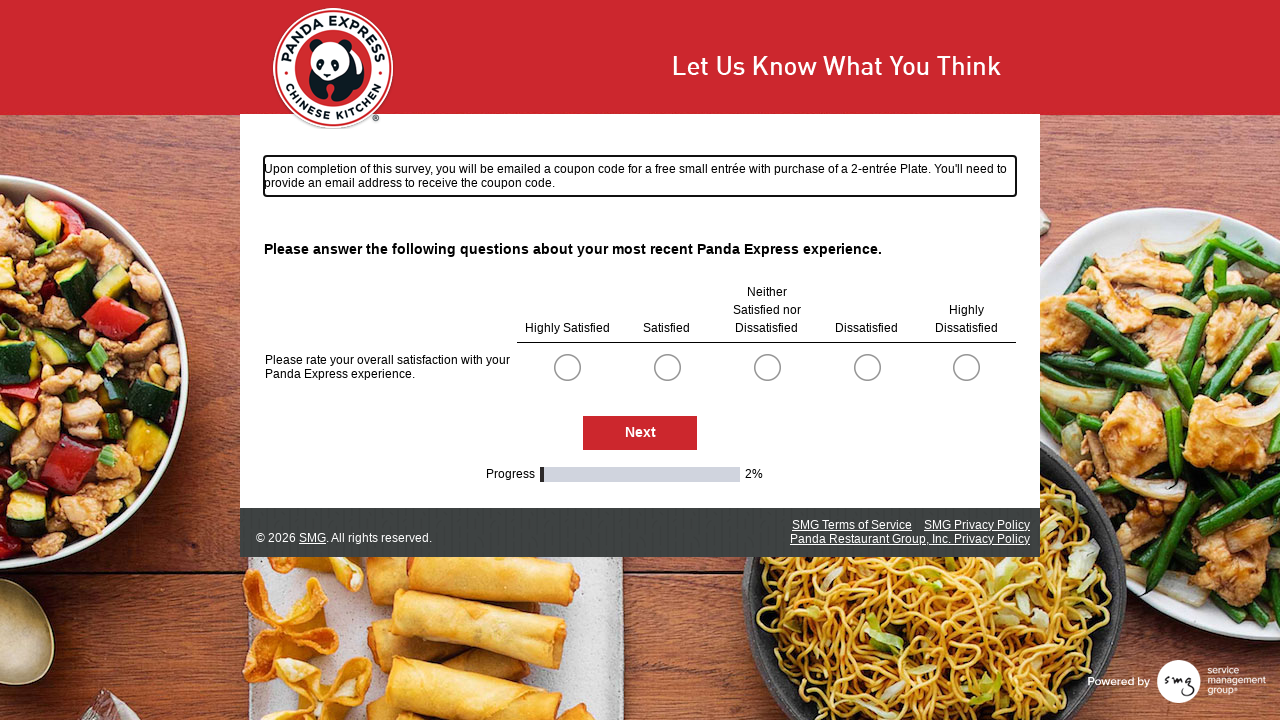

Selected radio button option for question group at index 0 at (567, 367) on .radioSimpleInput >> nth=0
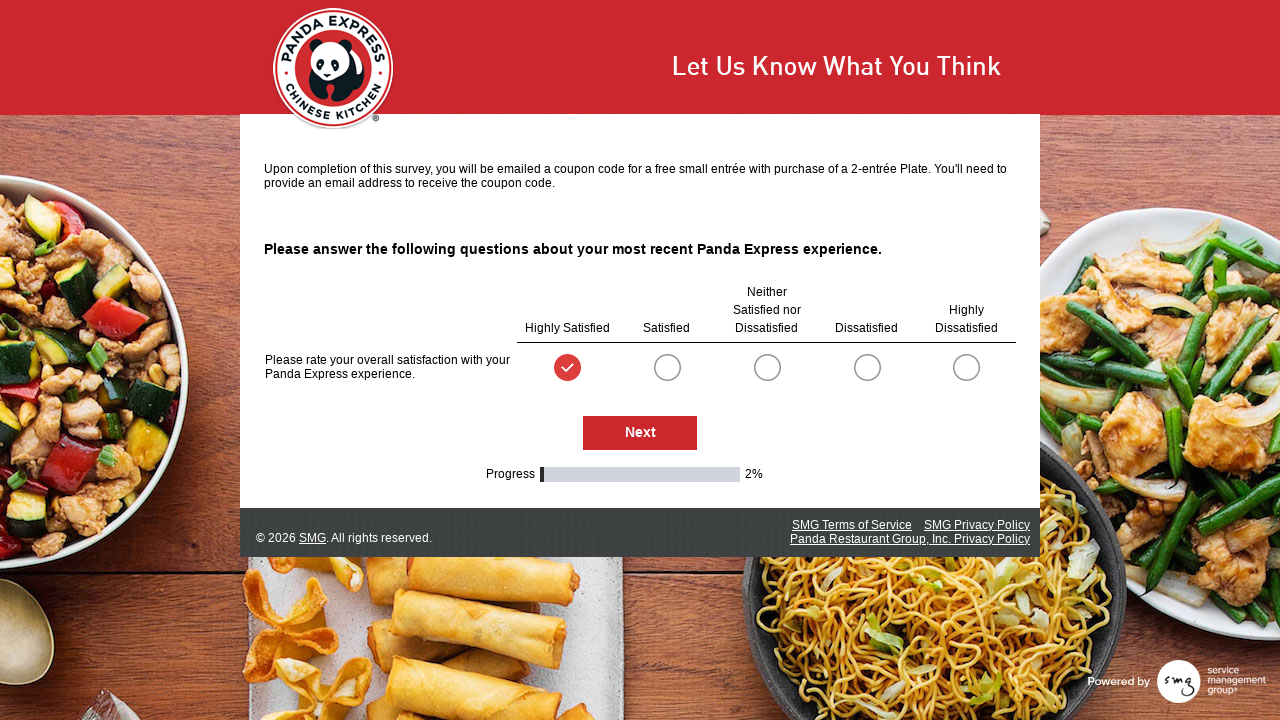

Clicked Next button to proceed to next survey page at (640, 433) on #NextButton >> nth=0
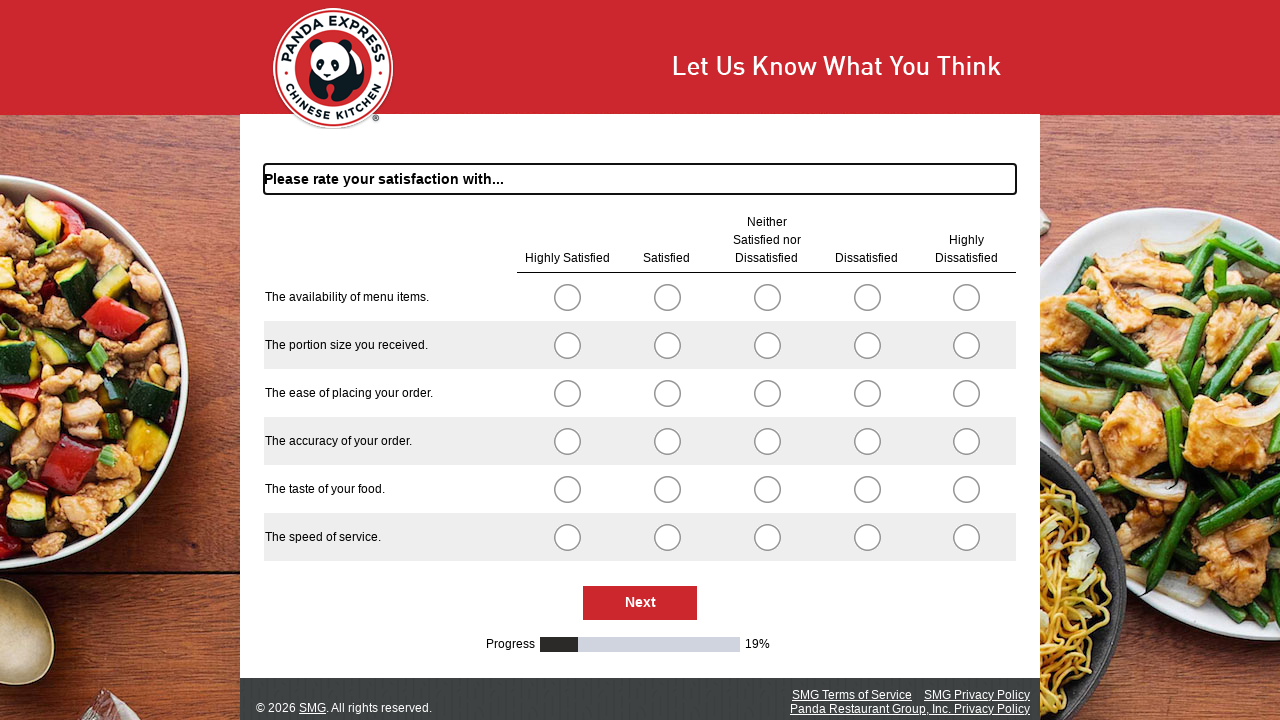

Waited 1 second for next survey page to load
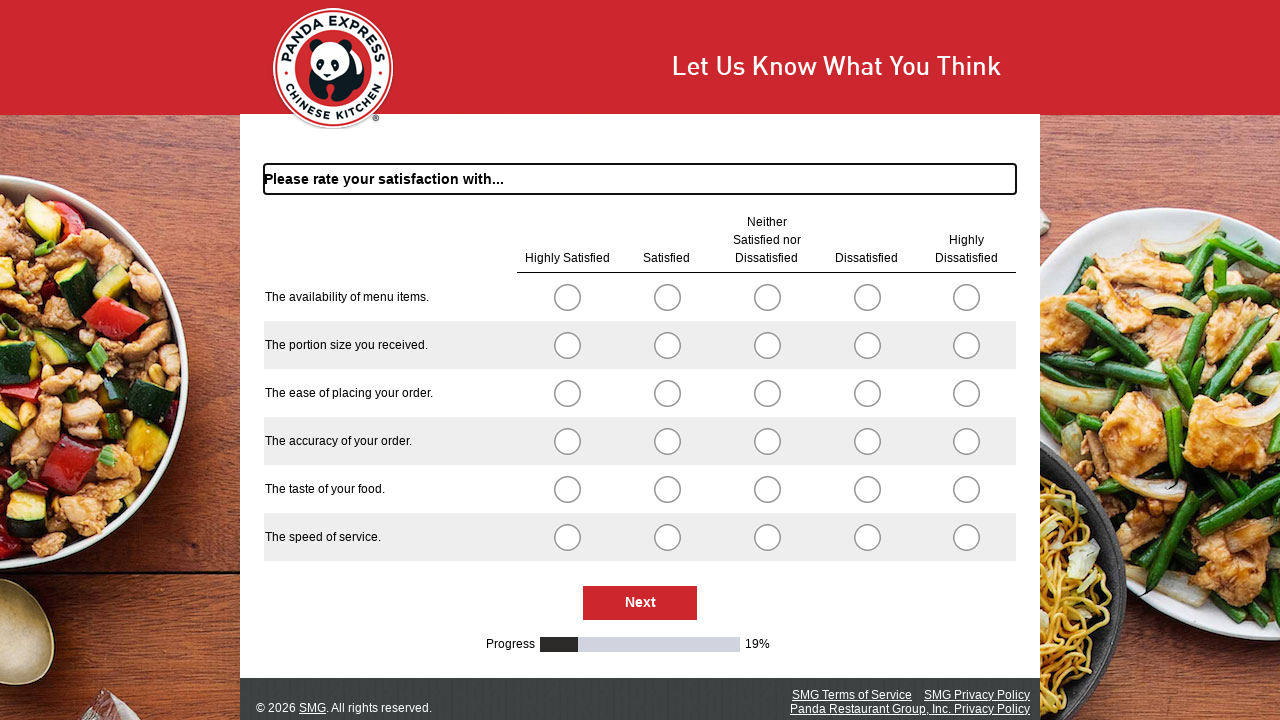

Selected radio button option for question group at index 0 at (567, 297) on .radioSimpleInput >> nth=0
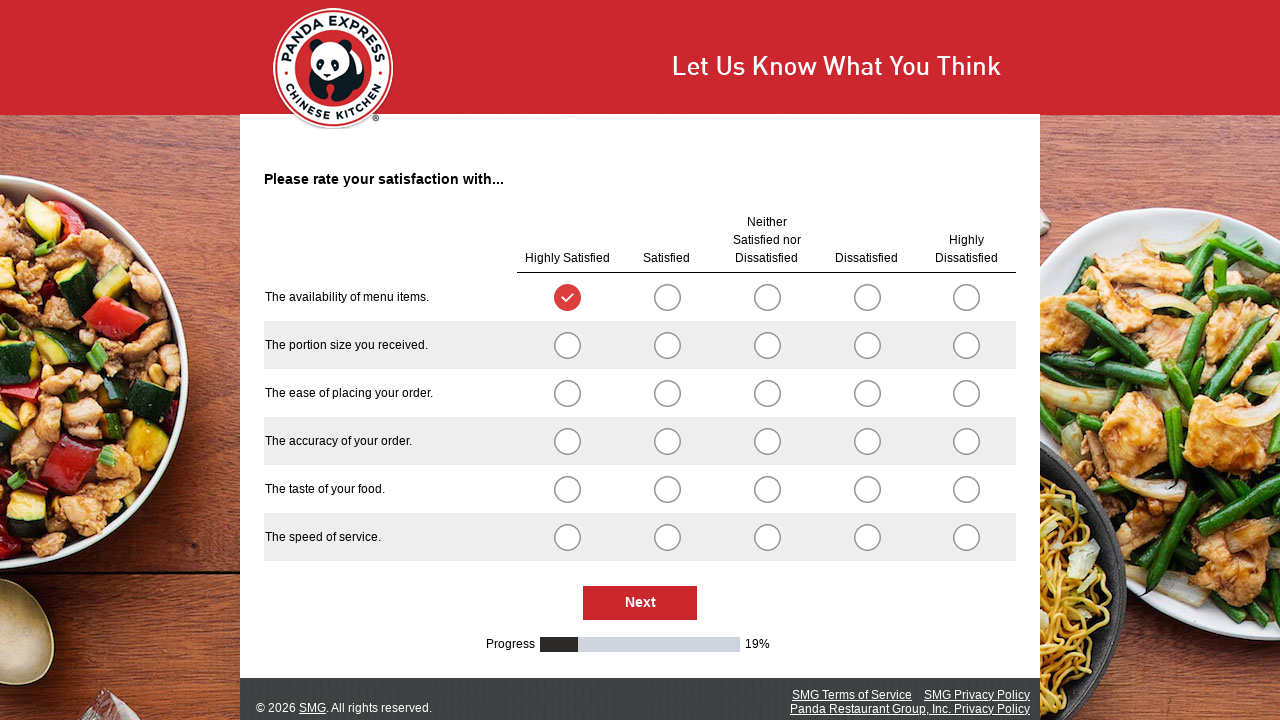

Selected radio button option for question group at index 5 at (567, 345) on .radioSimpleInput >> nth=5
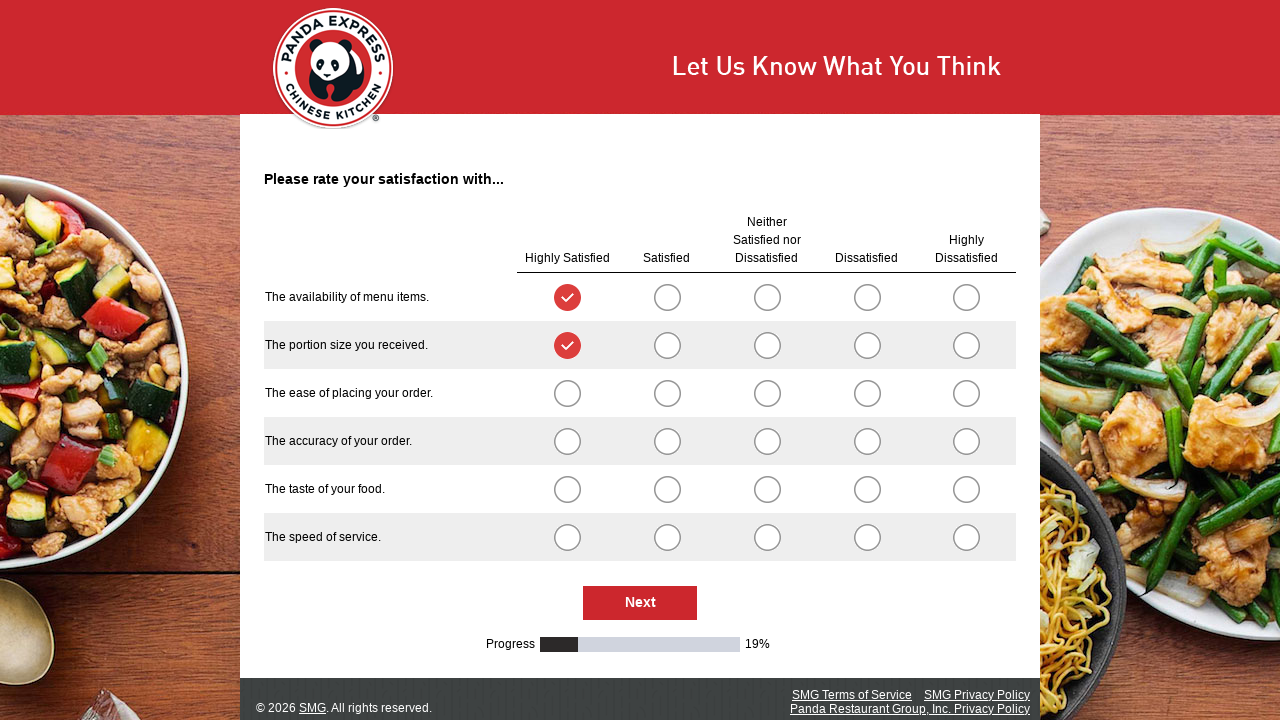

Selected radio button option for question group at index 10 at (567, 393) on .radioSimpleInput >> nth=10
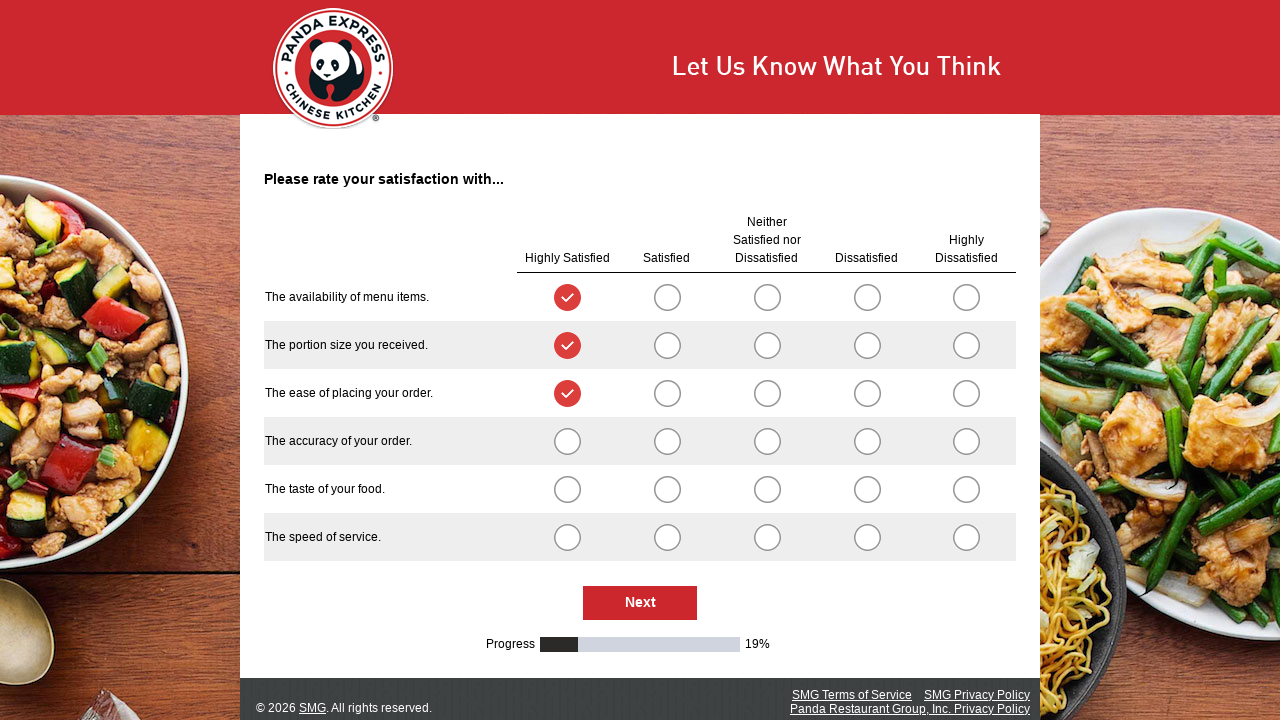

Selected radio button option for question group at index 15 at (567, 441) on .radioSimpleInput >> nth=15
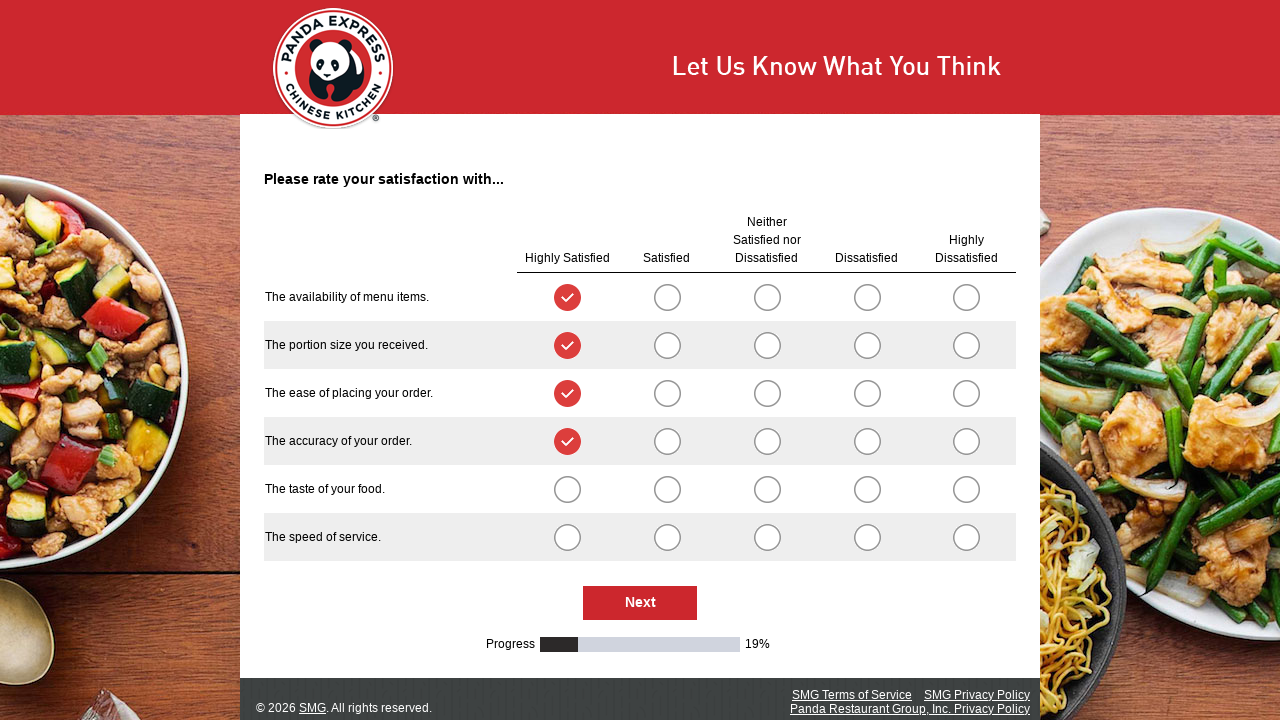

Selected radio button option for question group at index 20 at (567, 489) on .radioSimpleInput >> nth=20
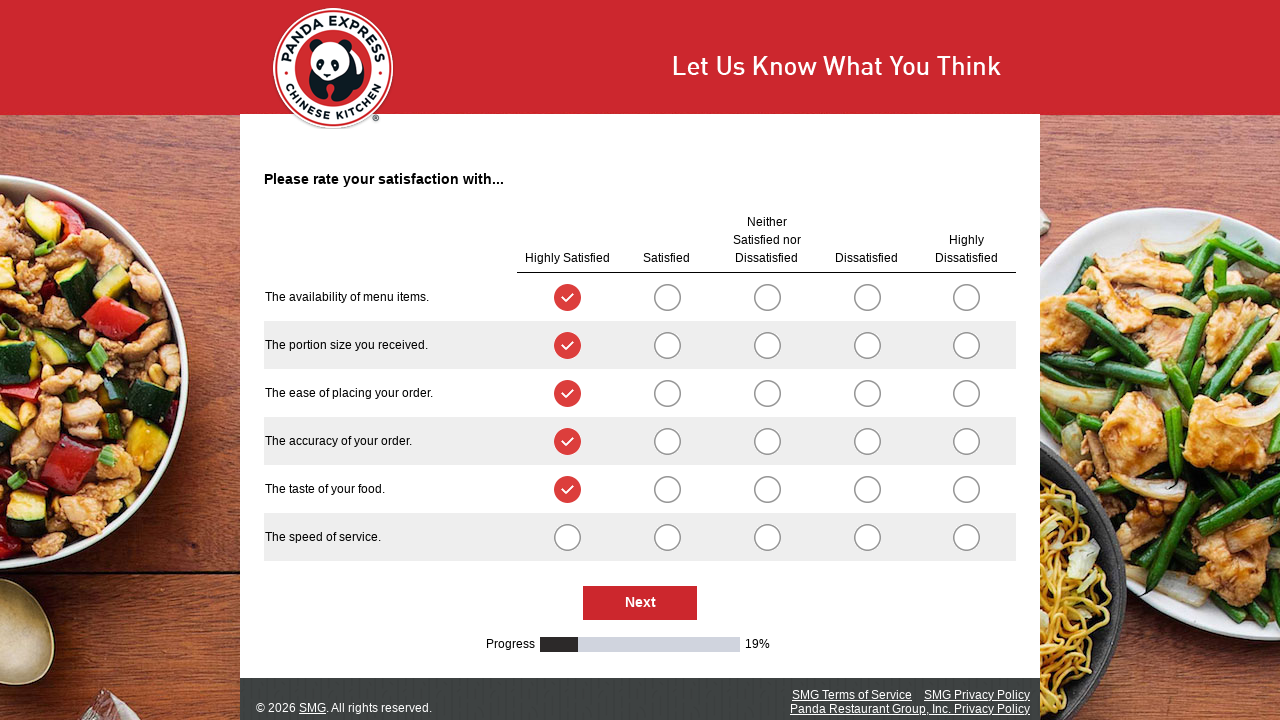

Selected radio button option for question group at index 25 at (567, 537) on .radioSimpleInput >> nth=25
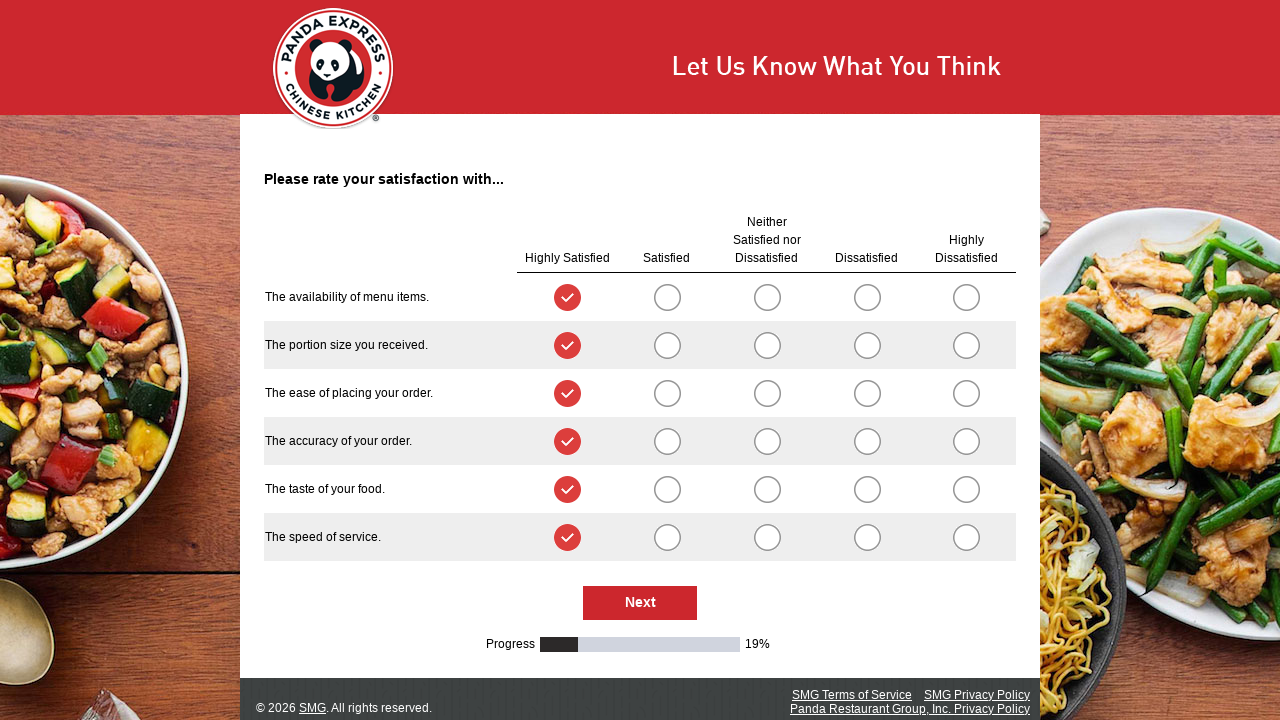

Clicked Next button to proceed to next survey page at (640, 603) on #NextButton >> nth=0
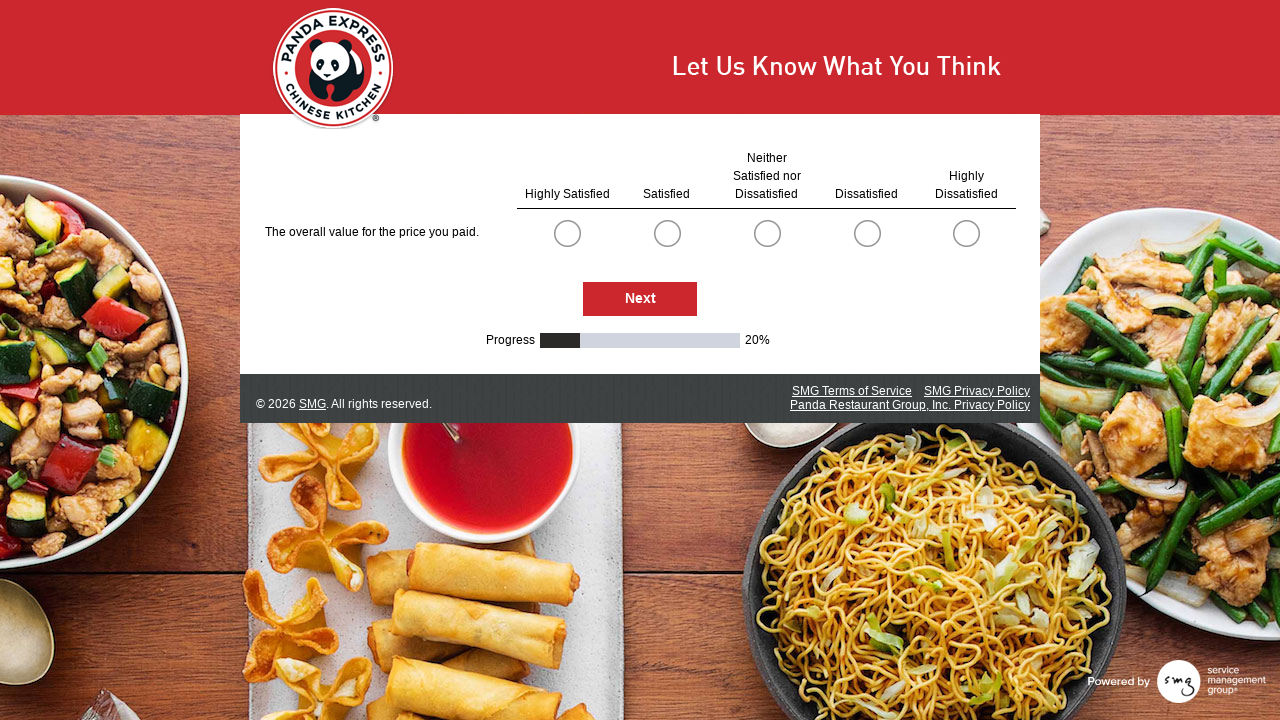

Waited 1 second for next survey page to load
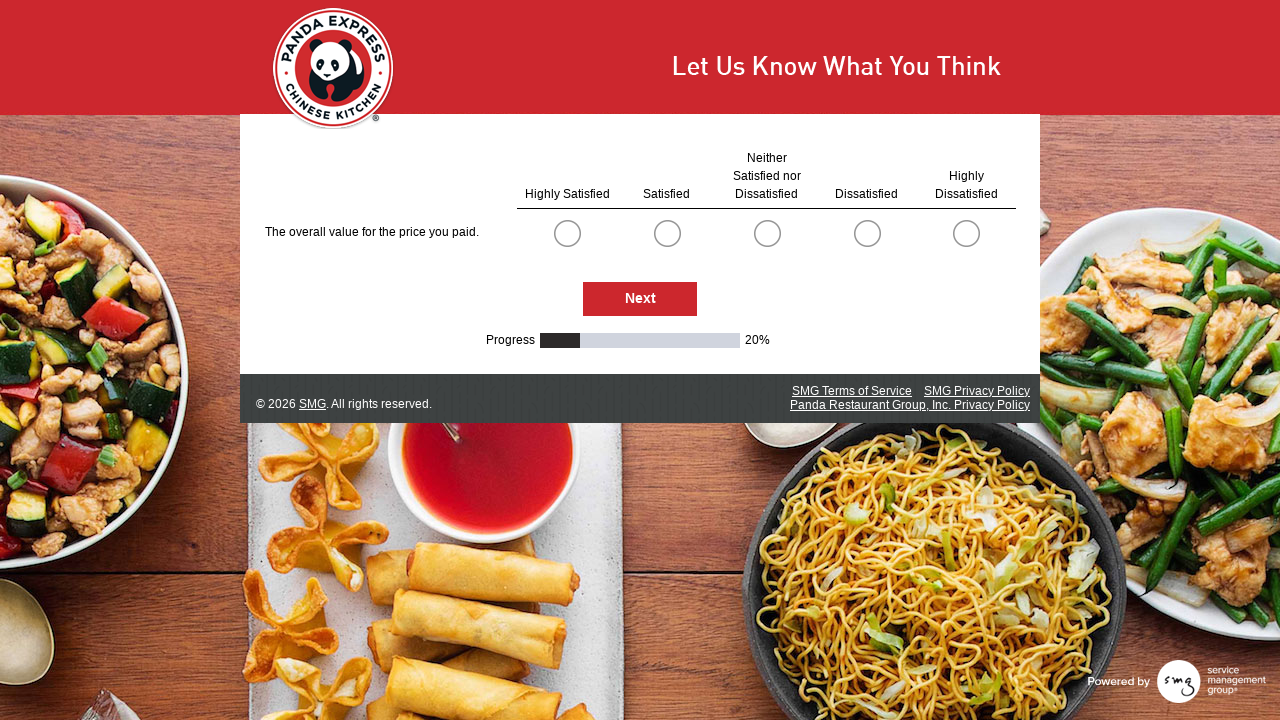

Selected radio button option for question group at index 0 at (567, 233) on .radioSimpleInput >> nth=0
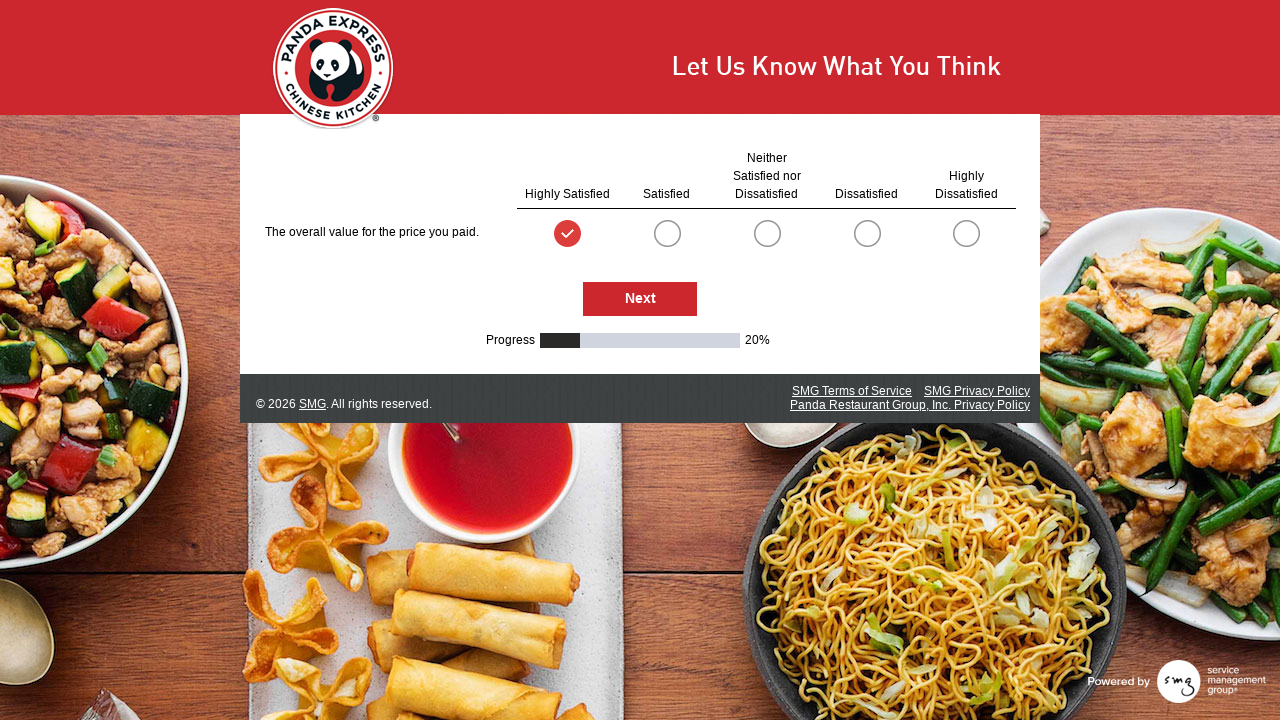

Clicked Next button to proceed to next survey page at (640, 299) on #NextButton >> nth=0
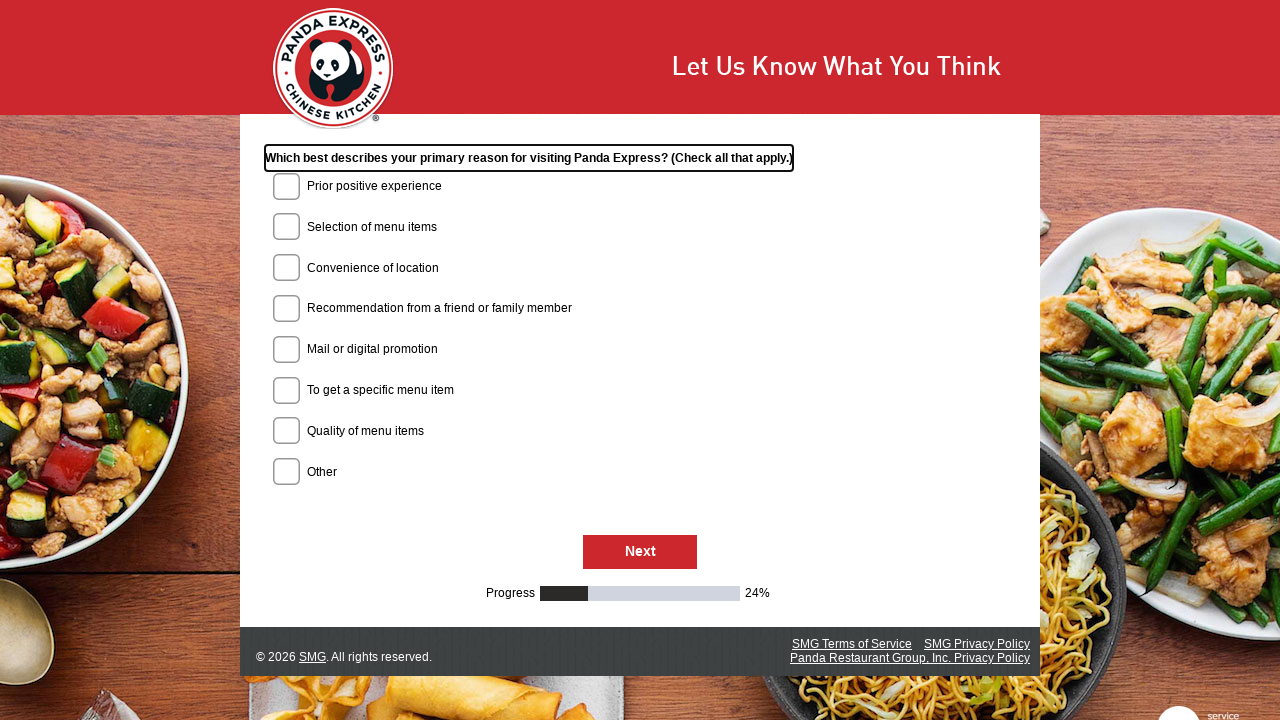

Waited 1 second for next survey page to load
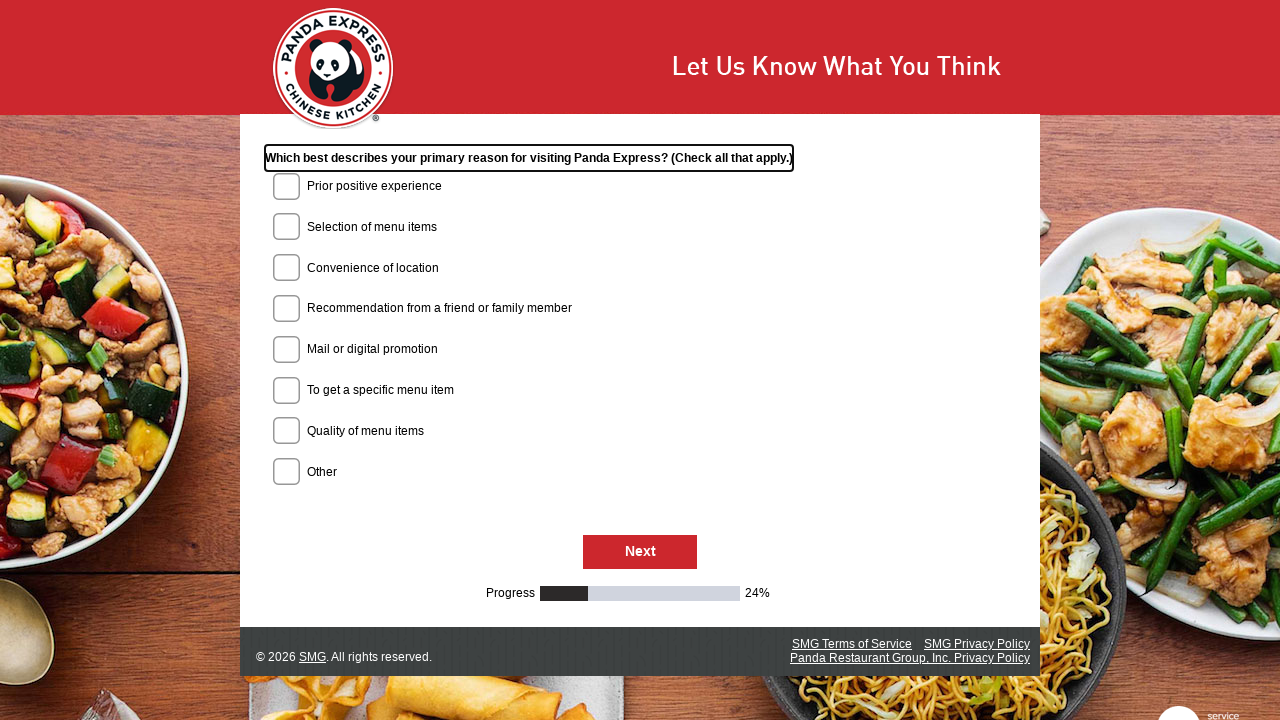

Clicked Next button to proceed to next survey page at (640, 553) on #NextButton >> nth=0
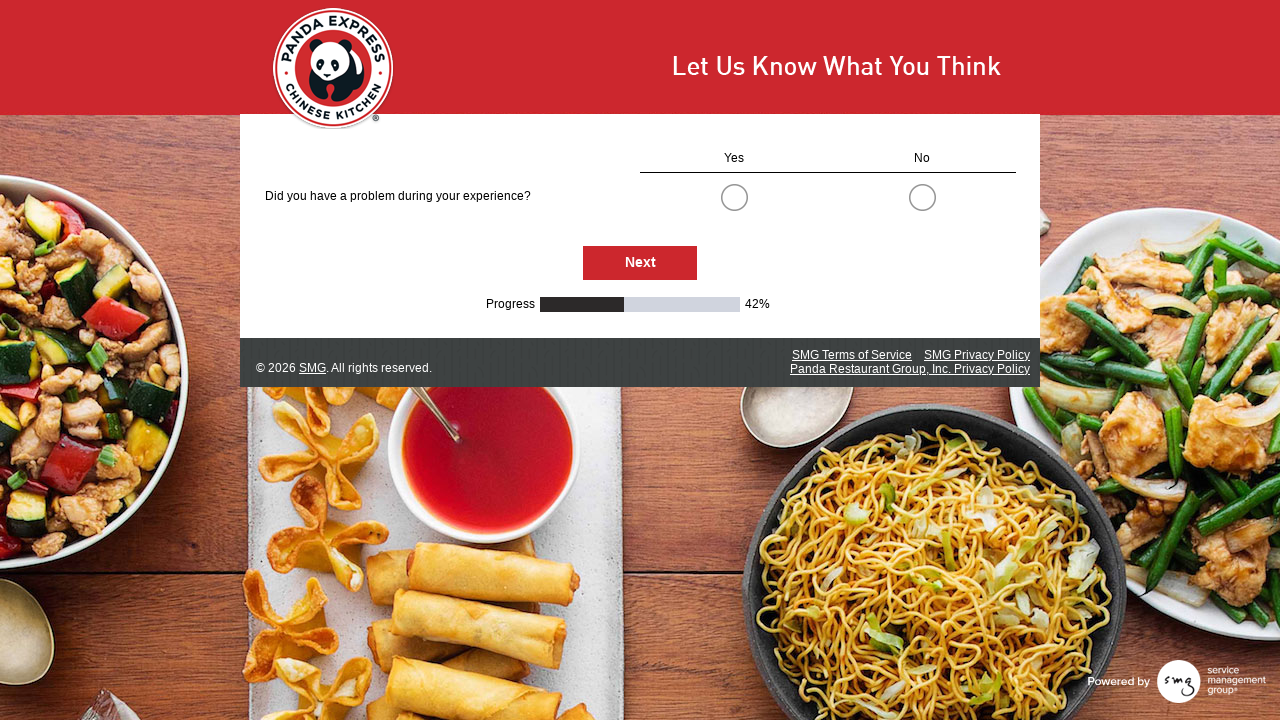

Waited 1 second for next survey page to load
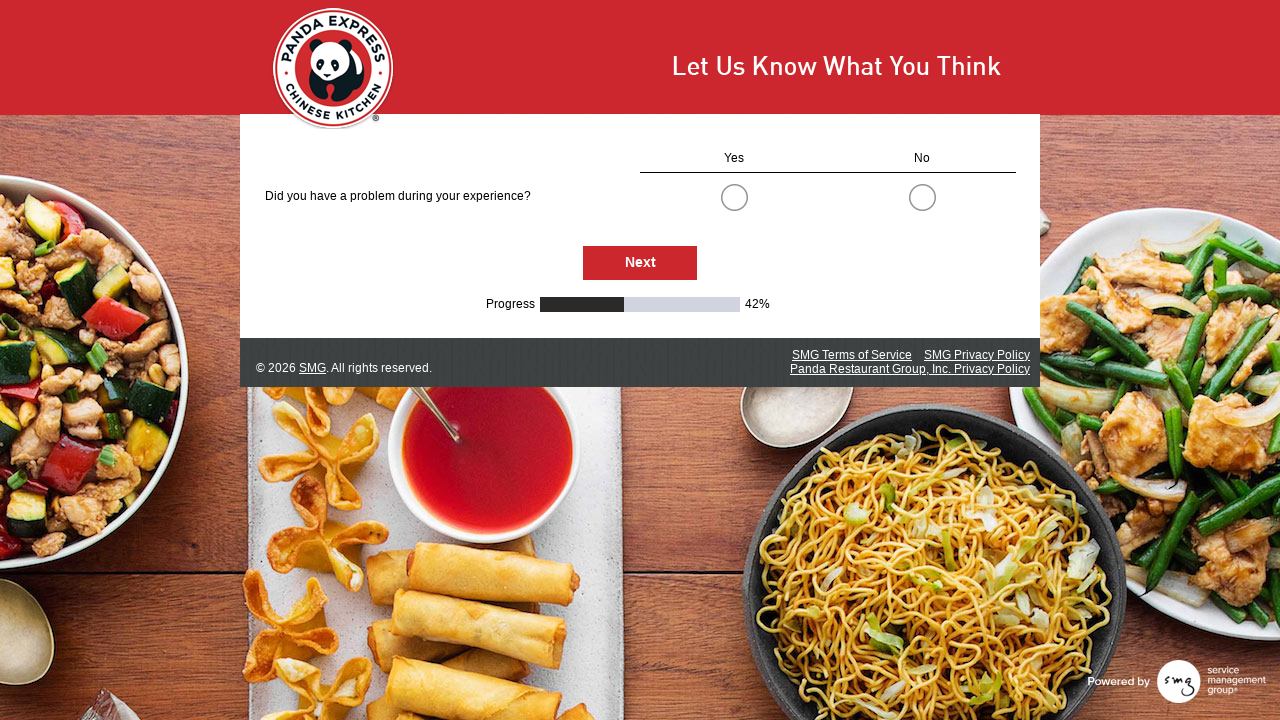

Selected radio button option for question group at index 0 at (734, 197) on .radioSimpleInput >> nth=0
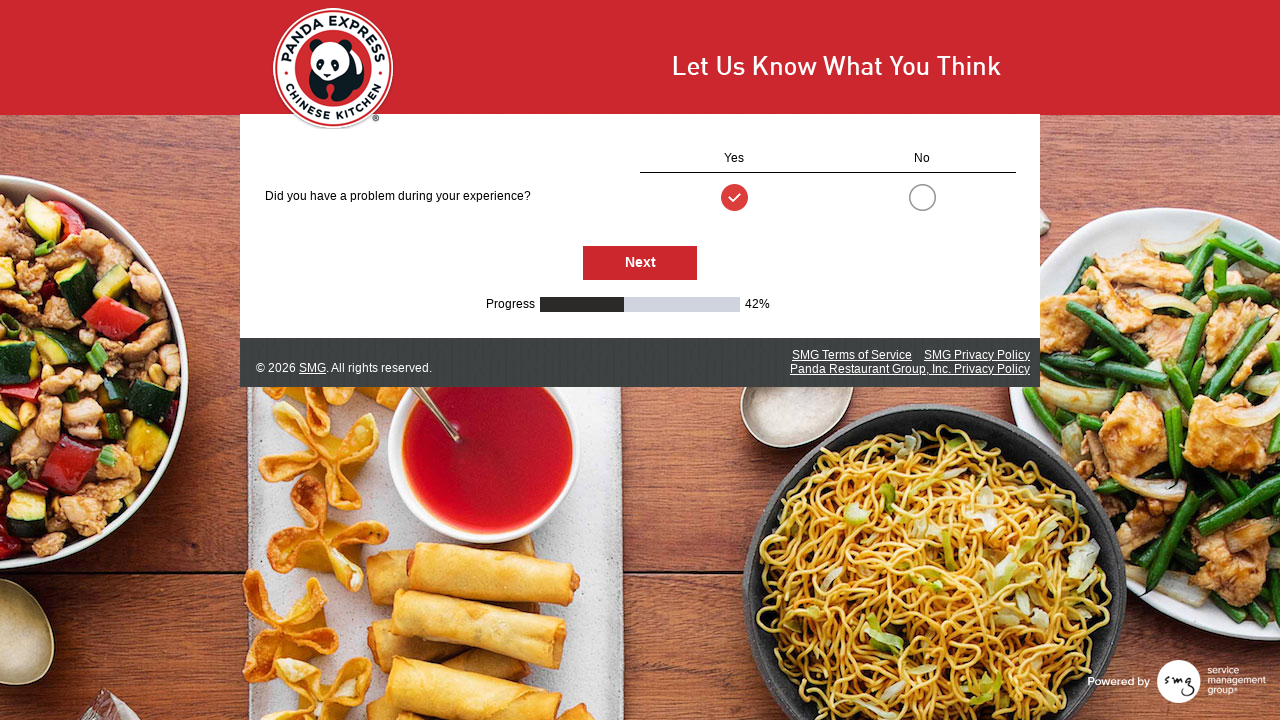

Clicked Next button to proceed to next survey page at (640, 263) on #NextButton >> nth=0
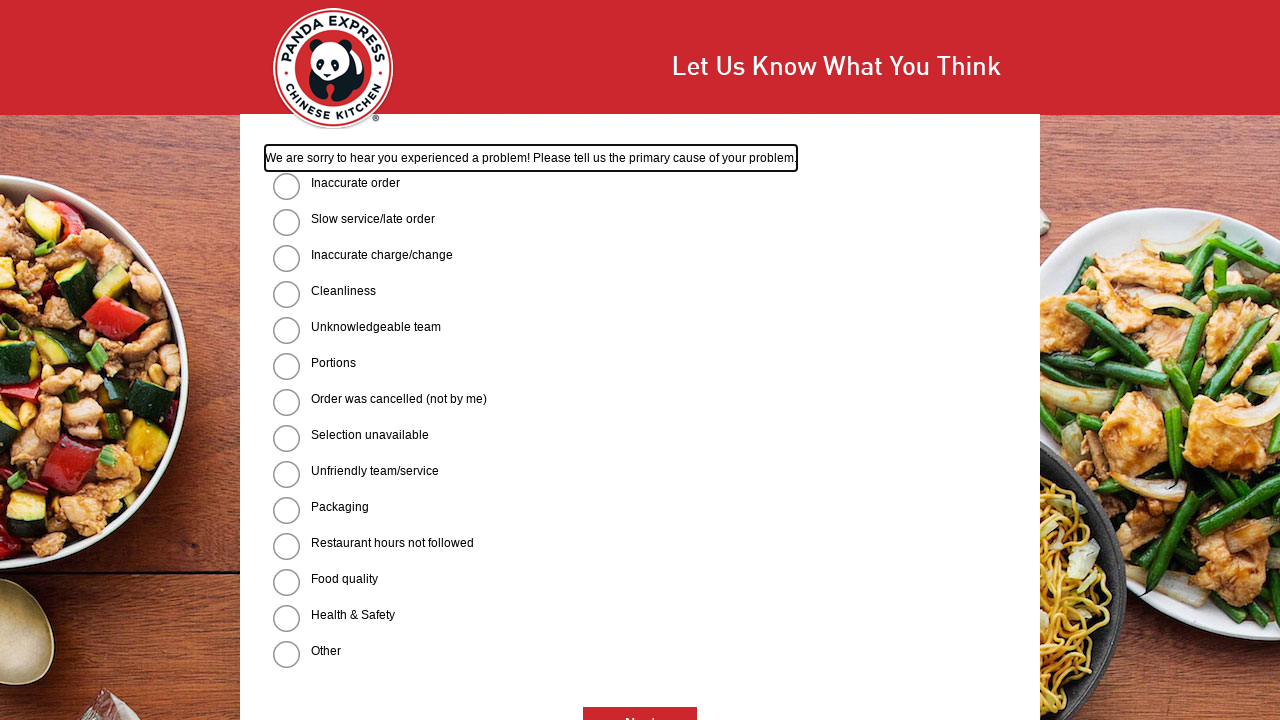

Waited 1 second for next survey page to load
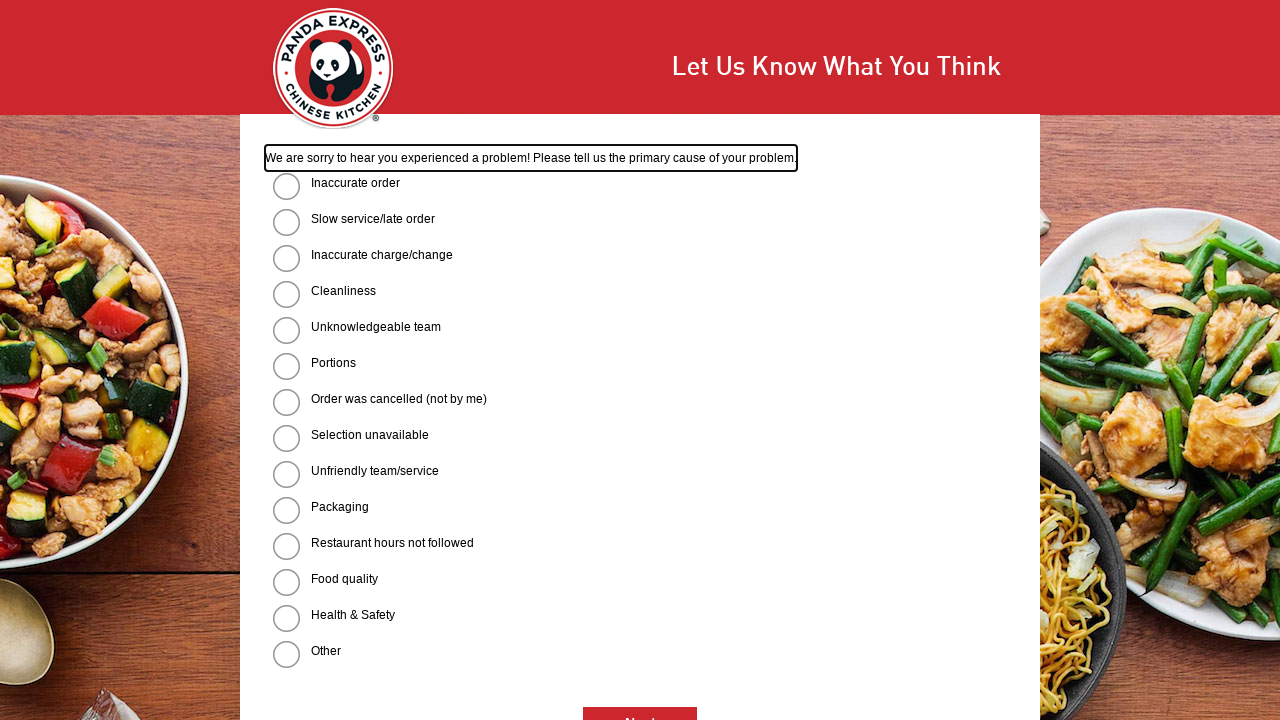

Selected radio button option for question group at index 0 at (286, 186) on .radioSimpleInput >> nth=0
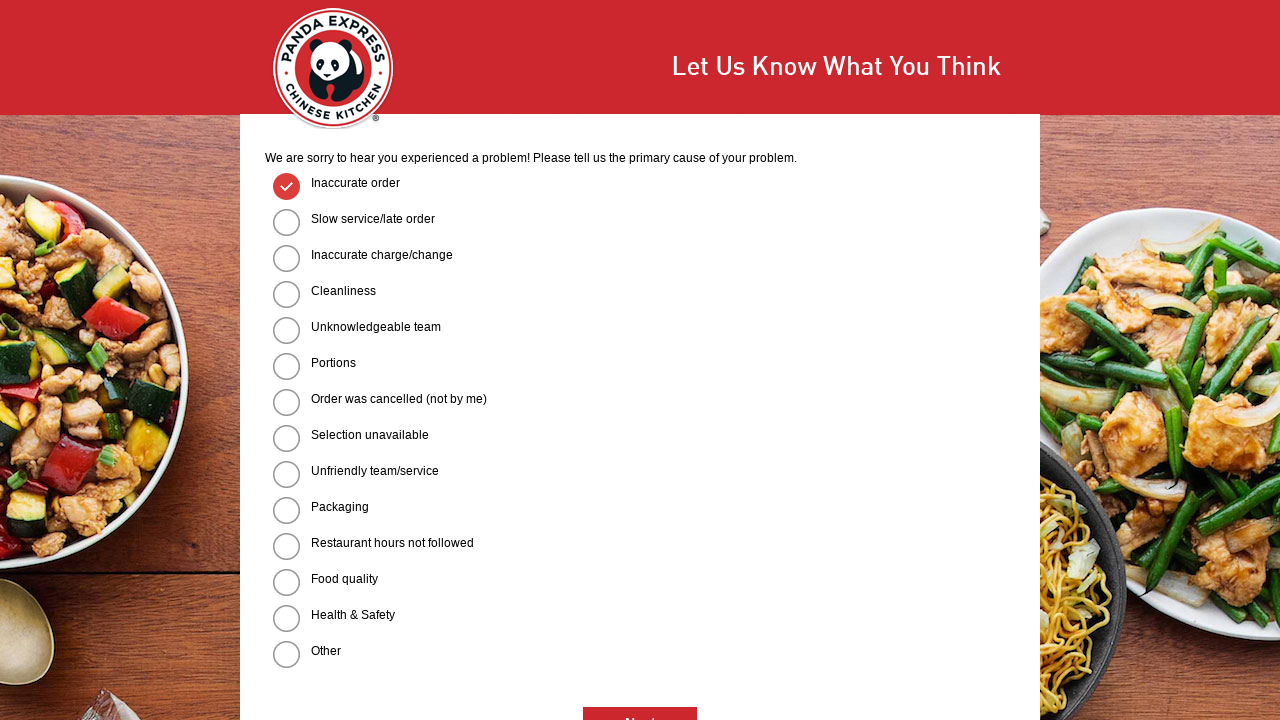

Selected radio button option for question group at index 5 at (286, 366) on .radioSimpleInput >> nth=5
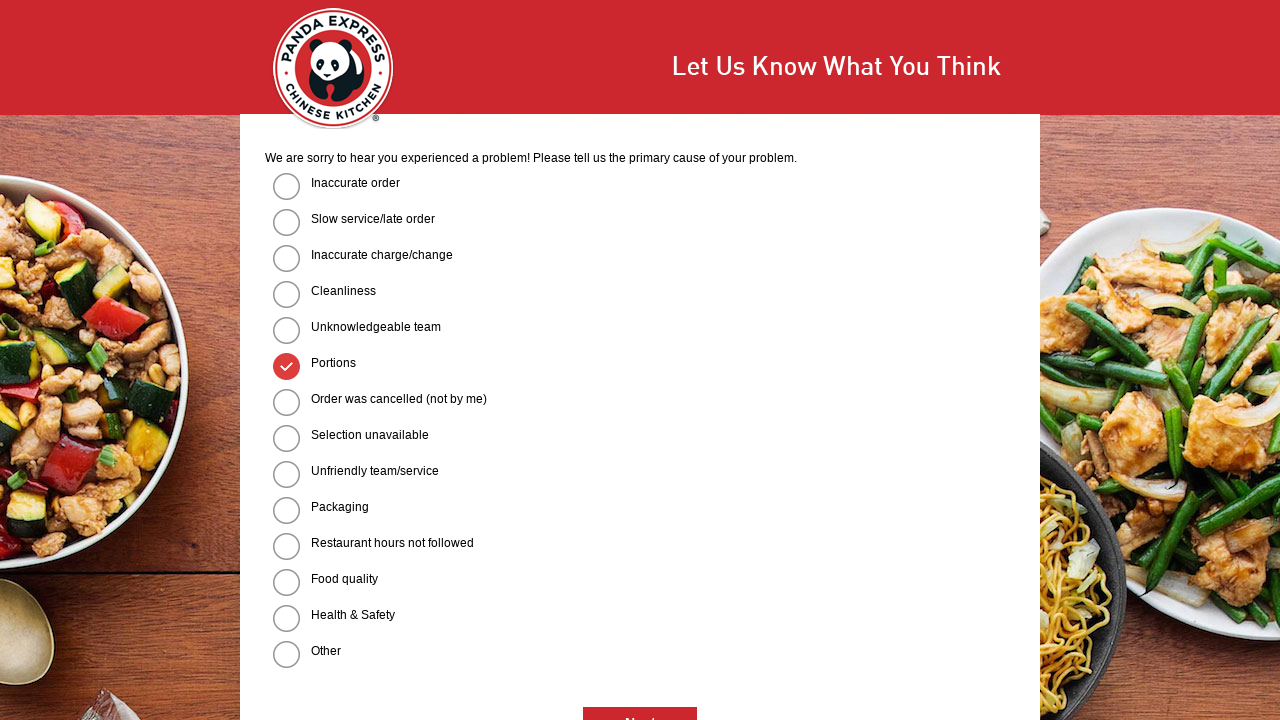

Selected radio button option for question group at index 10 at (286, 546) on .radioSimpleInput >> nth=10
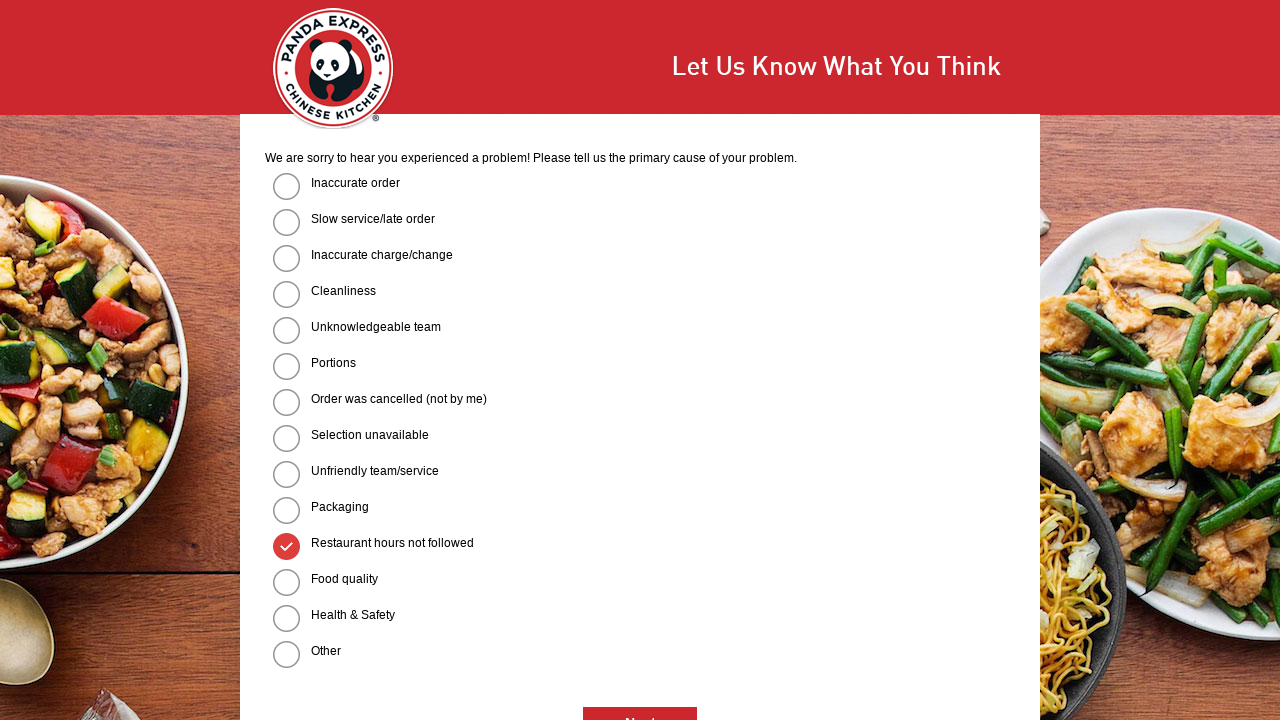

Clicked Next button to proceed to next survey page at (640, 703) on #NextButton >> nth=0
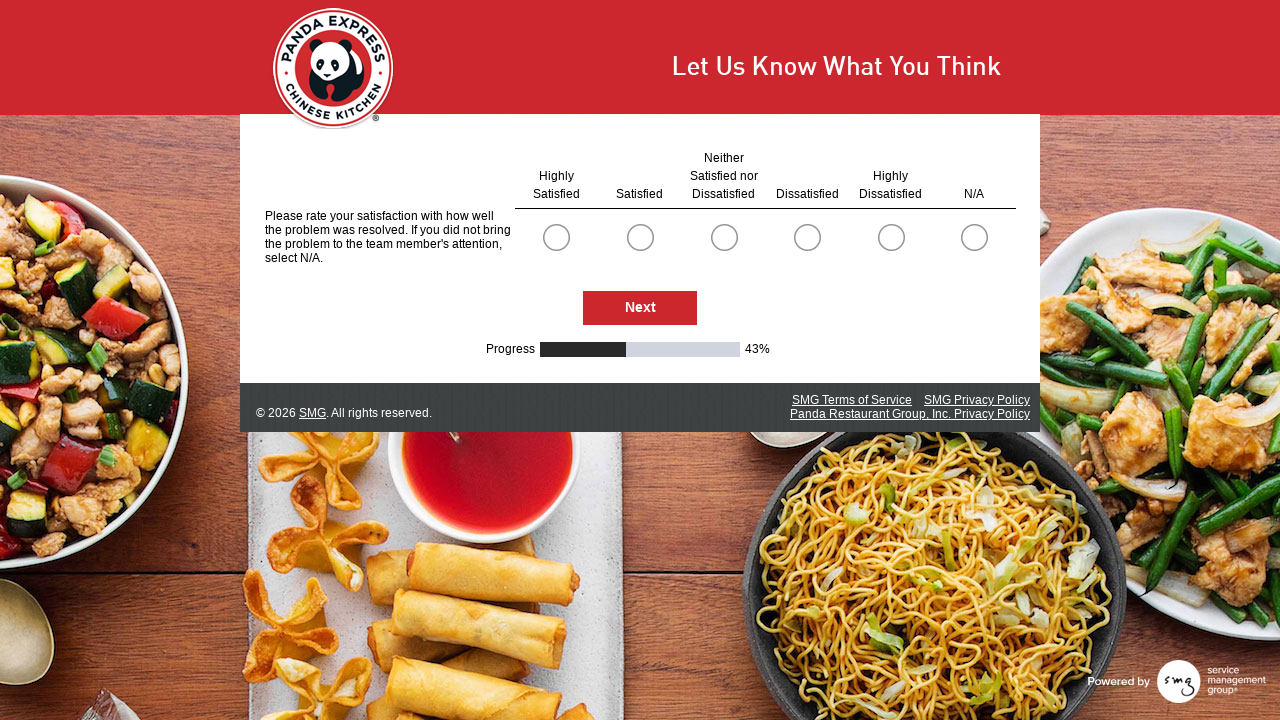

Waited 1 second for next survey page to load
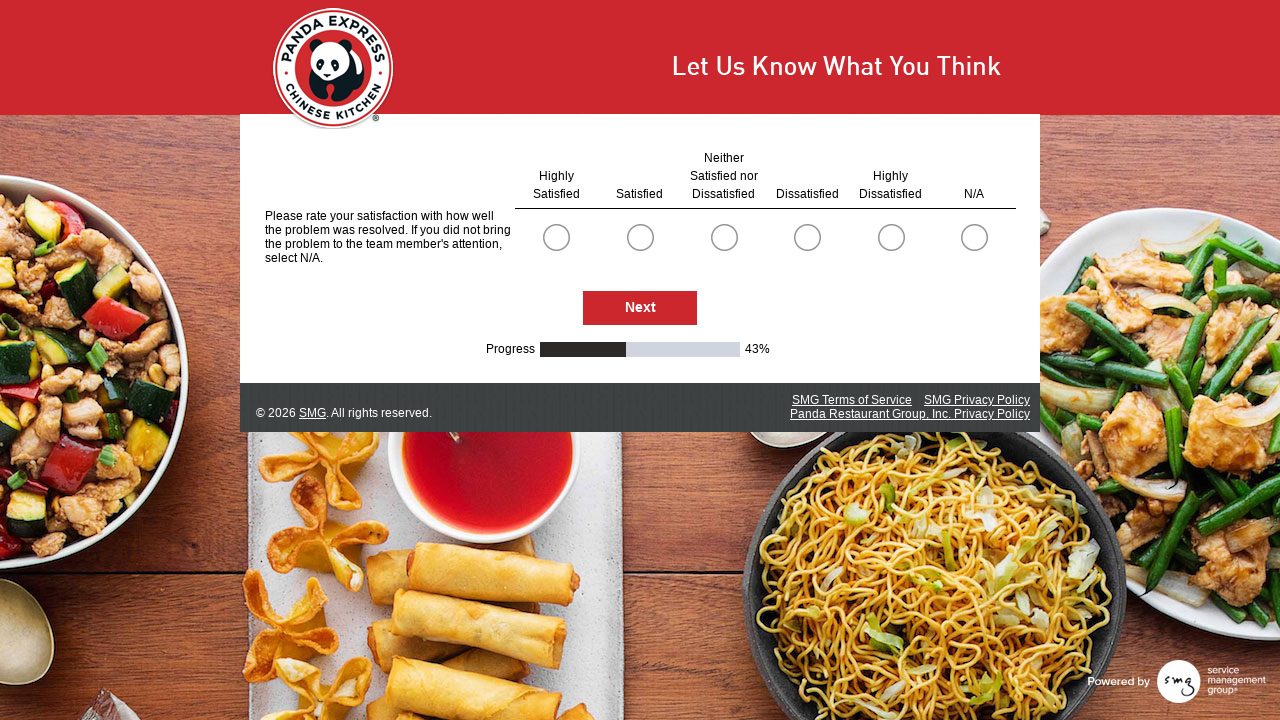

Selected radio button option for question group at index 0 at (556, 237) on .radioSimpleInput >> nth=0
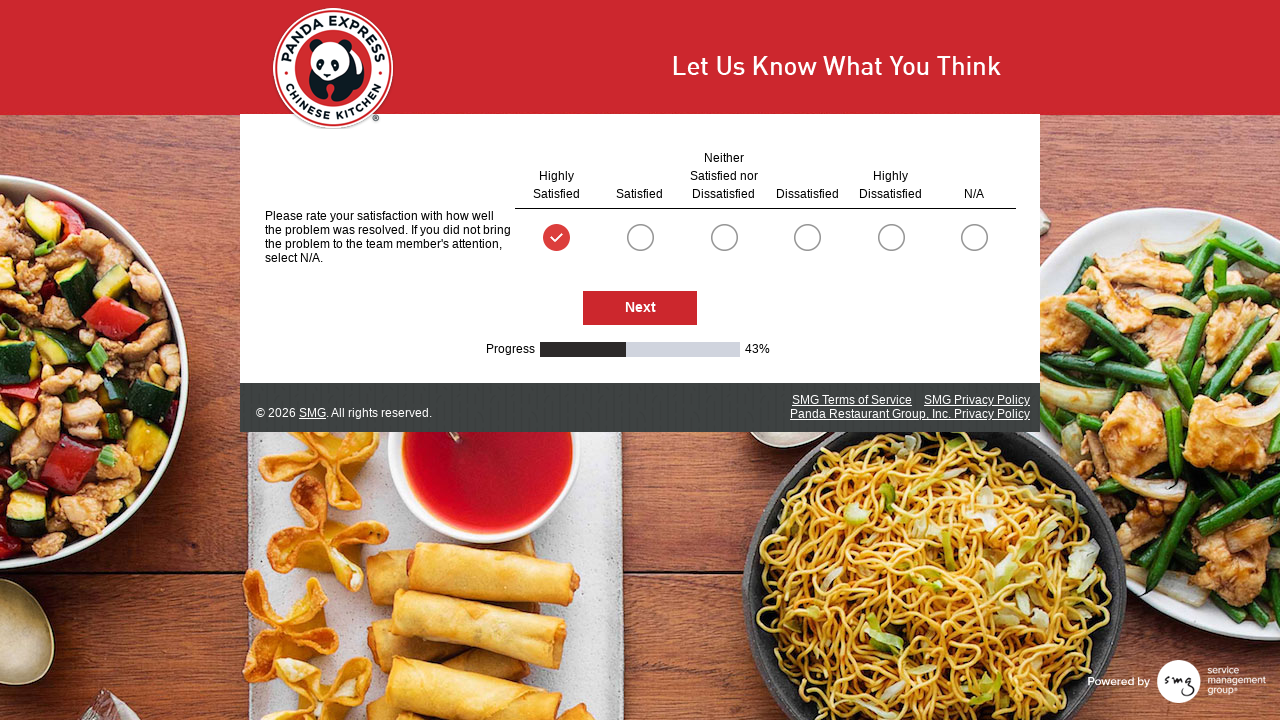

Selected radio button option for question group at index 5 at (974, 237) on .radioSimpleInput >> nth=5
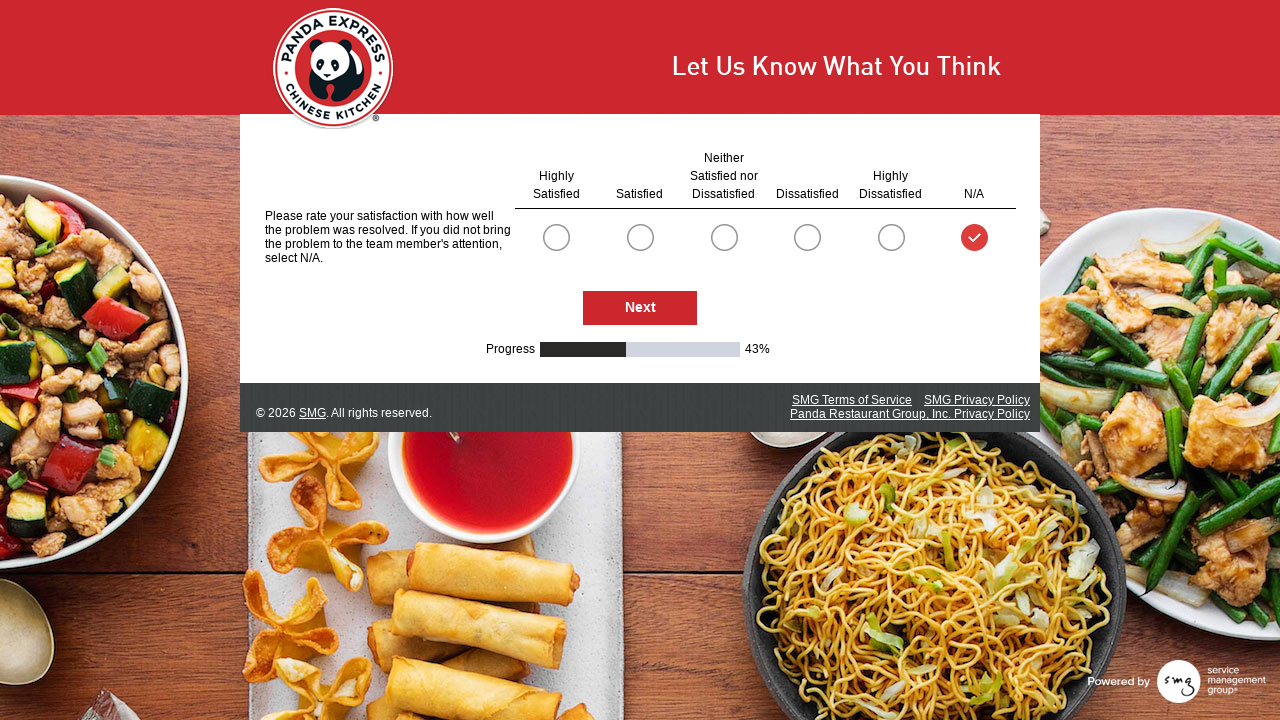

Clicked Next button to proceed to next survey page at (640, 309) on #NextButton >> nth=0
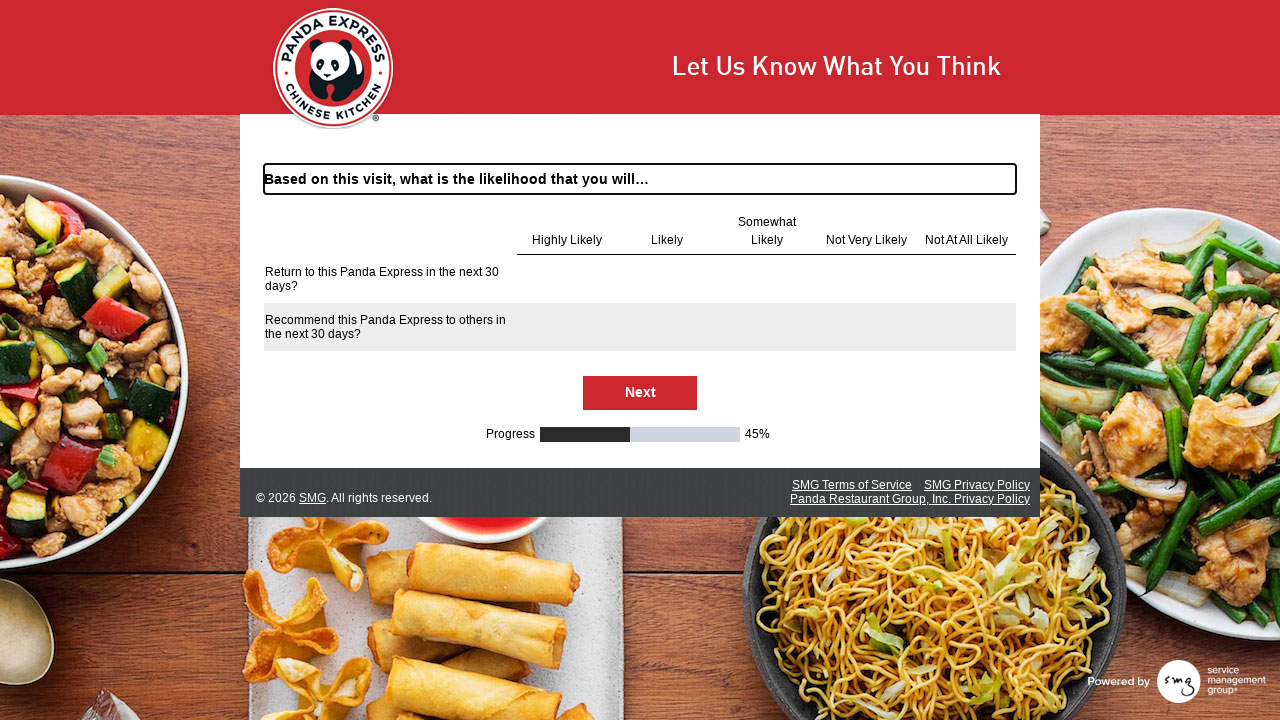

Waited 1 second for next survey page to load
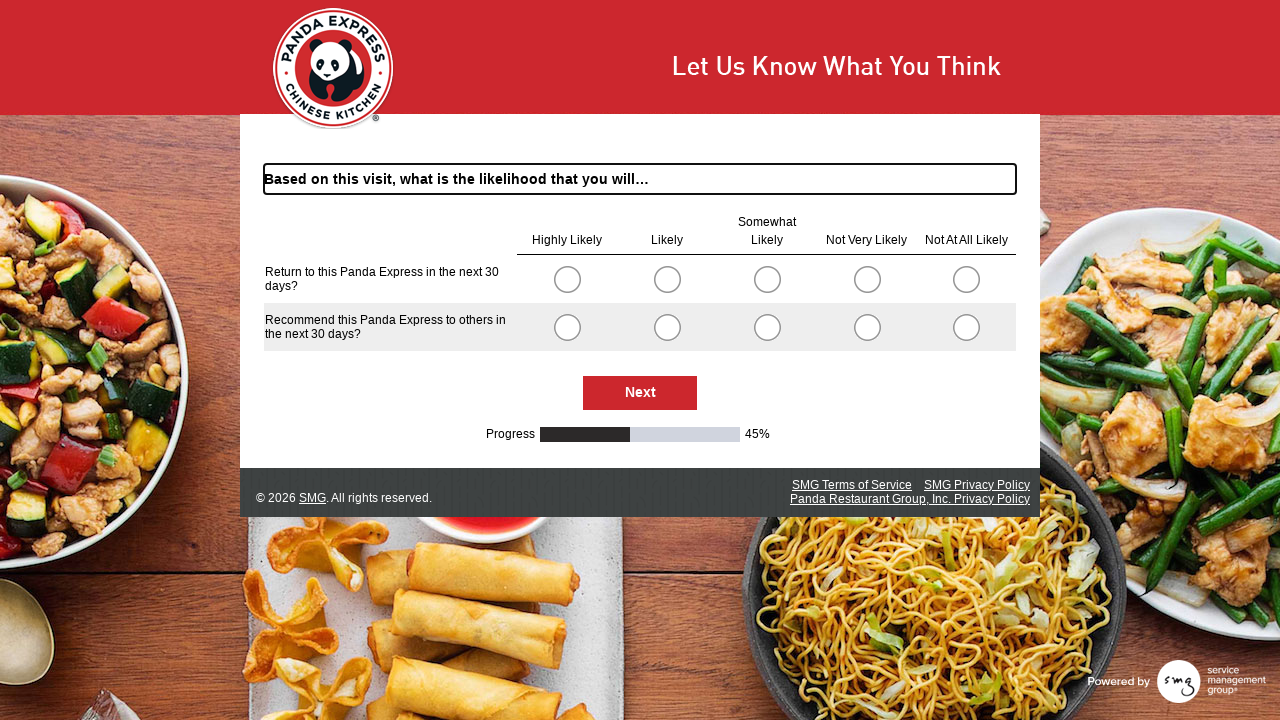

Selected radio button option for question group at index 0 at (567, 279) on .radioSimpleInput >> nth=0
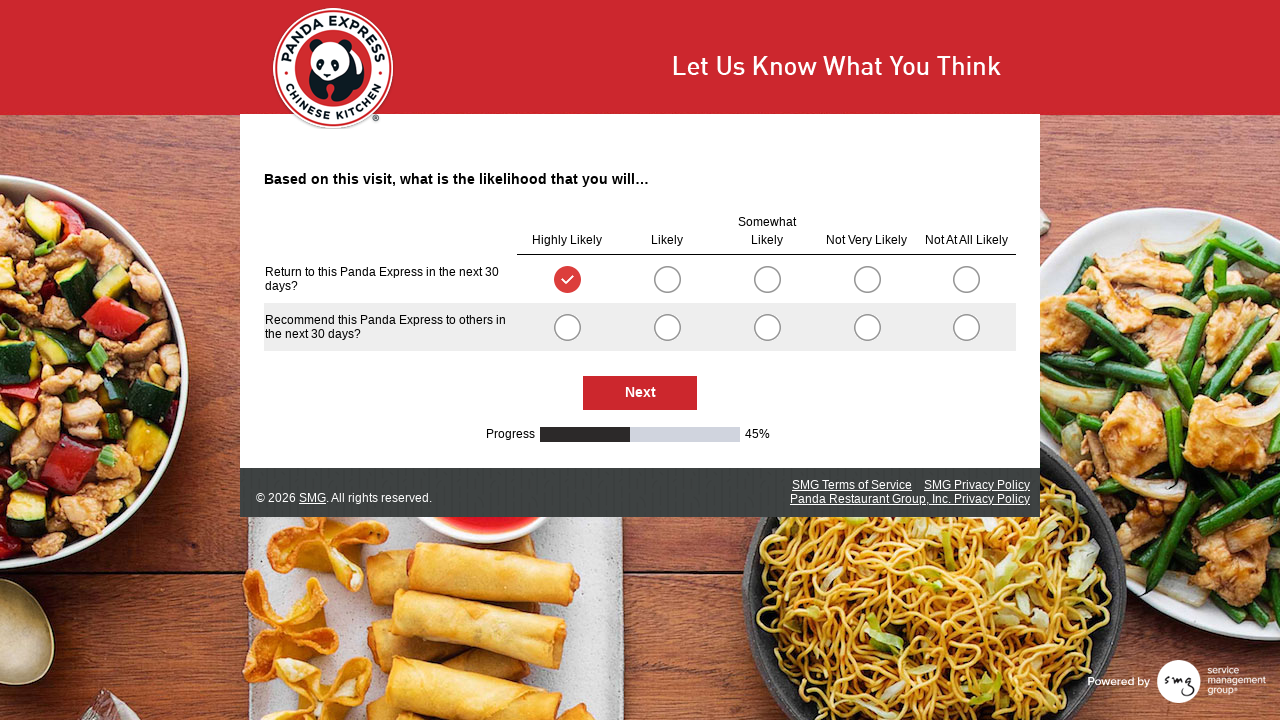

Selected radio button option for question group at index 5 at (567, 327) on .radioSimpleInput >> nth=5
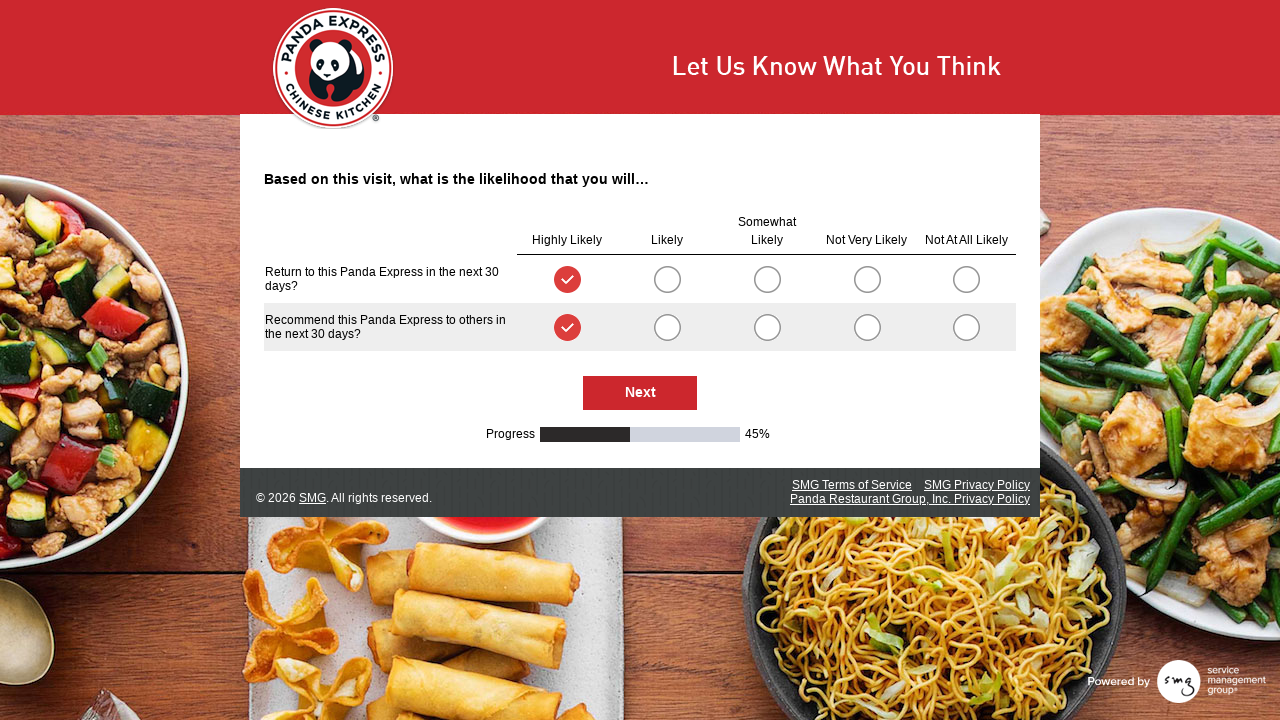

Clicked Next button to proceed to next survey page at (640, 393) on #NextButton >> nth=0
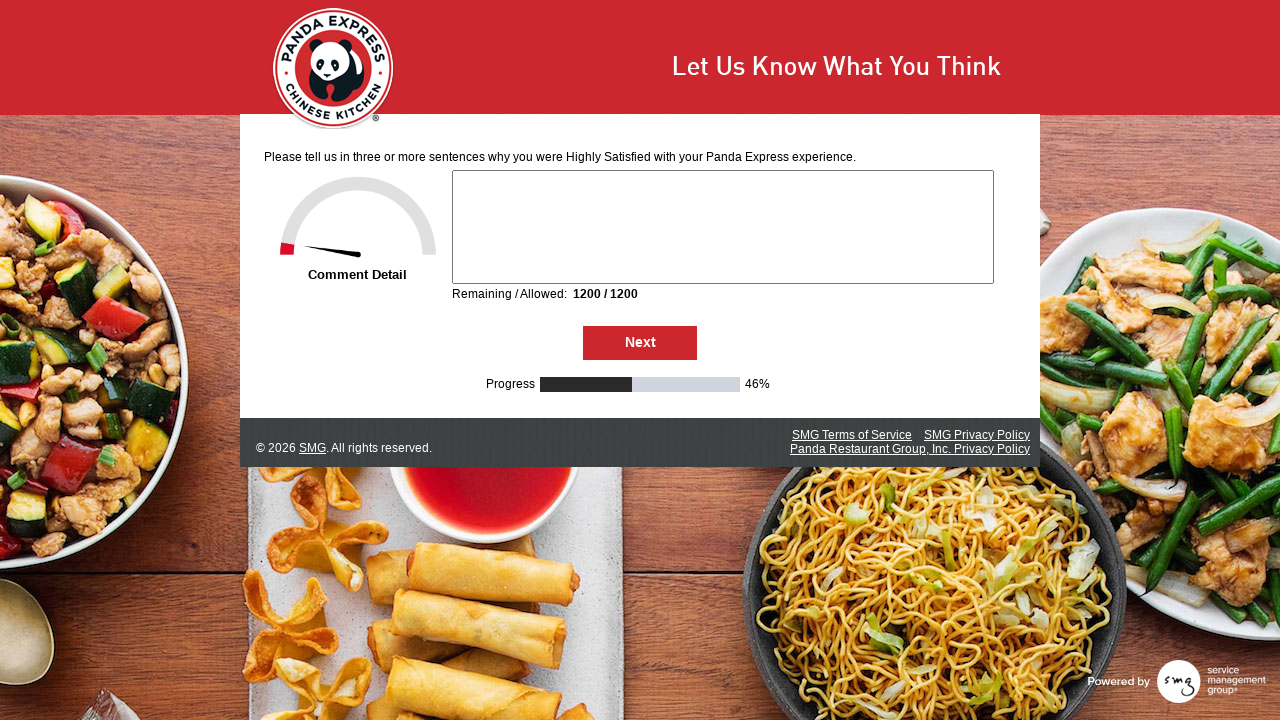

Waited 1 second for next survey page to load
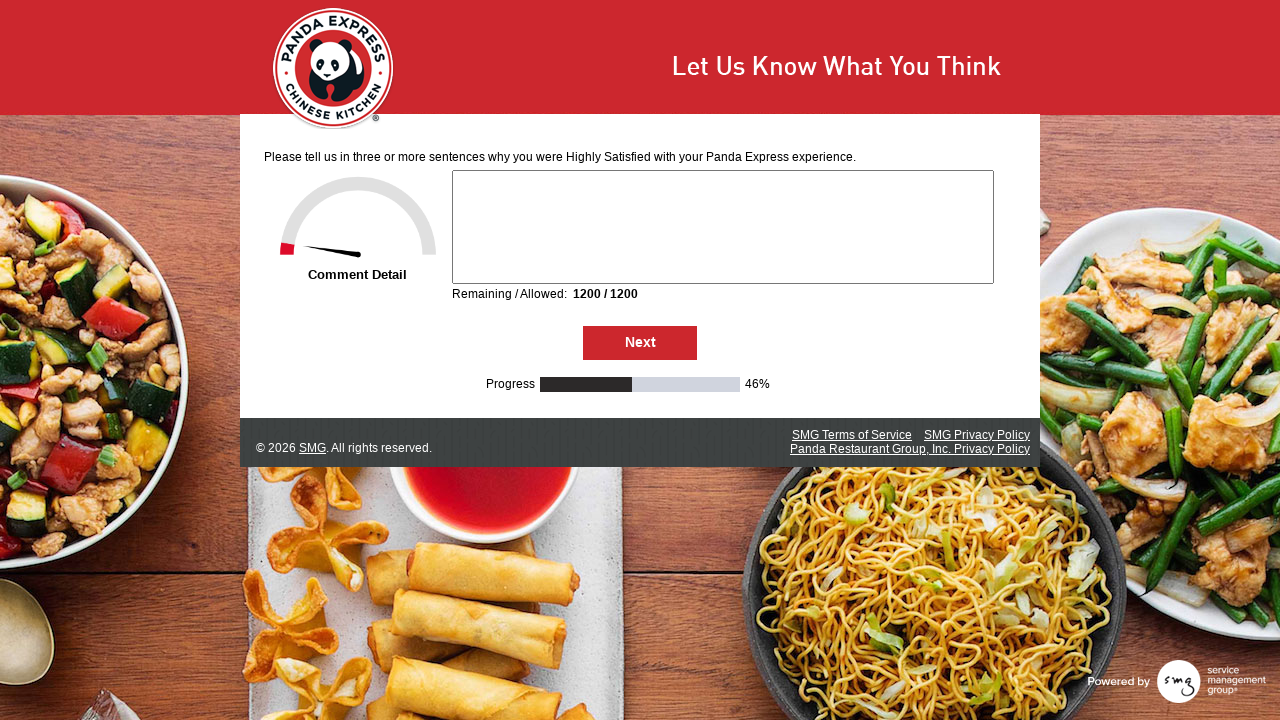

Clicked Next button to proceed to next survey page at (640, 343) on #NextButton >> nth=0
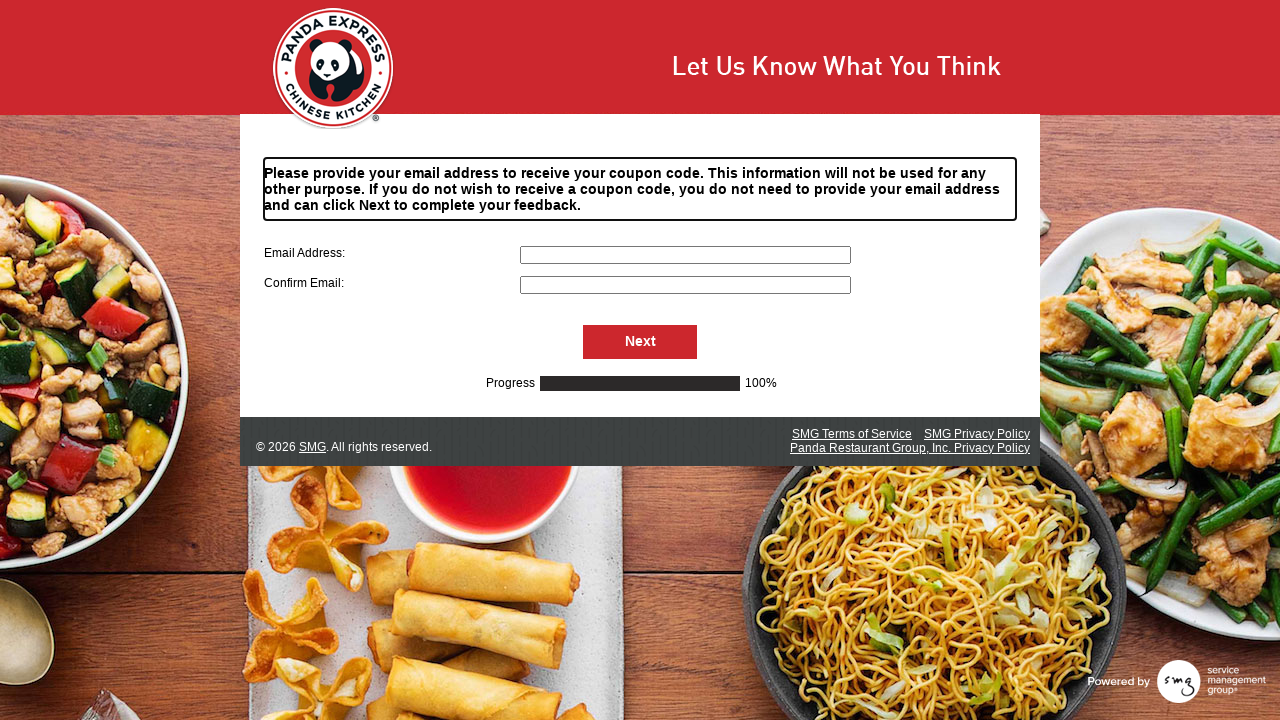

Waited 1 second for next survey page to load
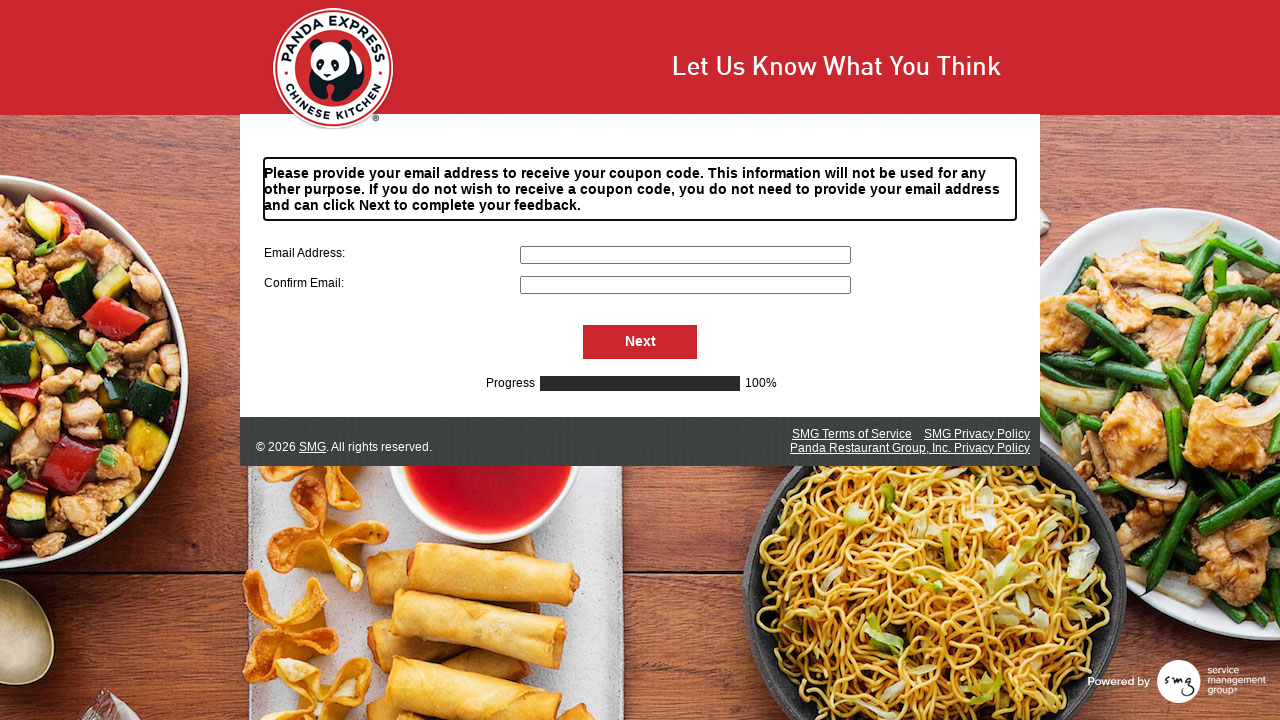

Filled first email field with 'pandatest2024@example.com' on input[name='S000057']
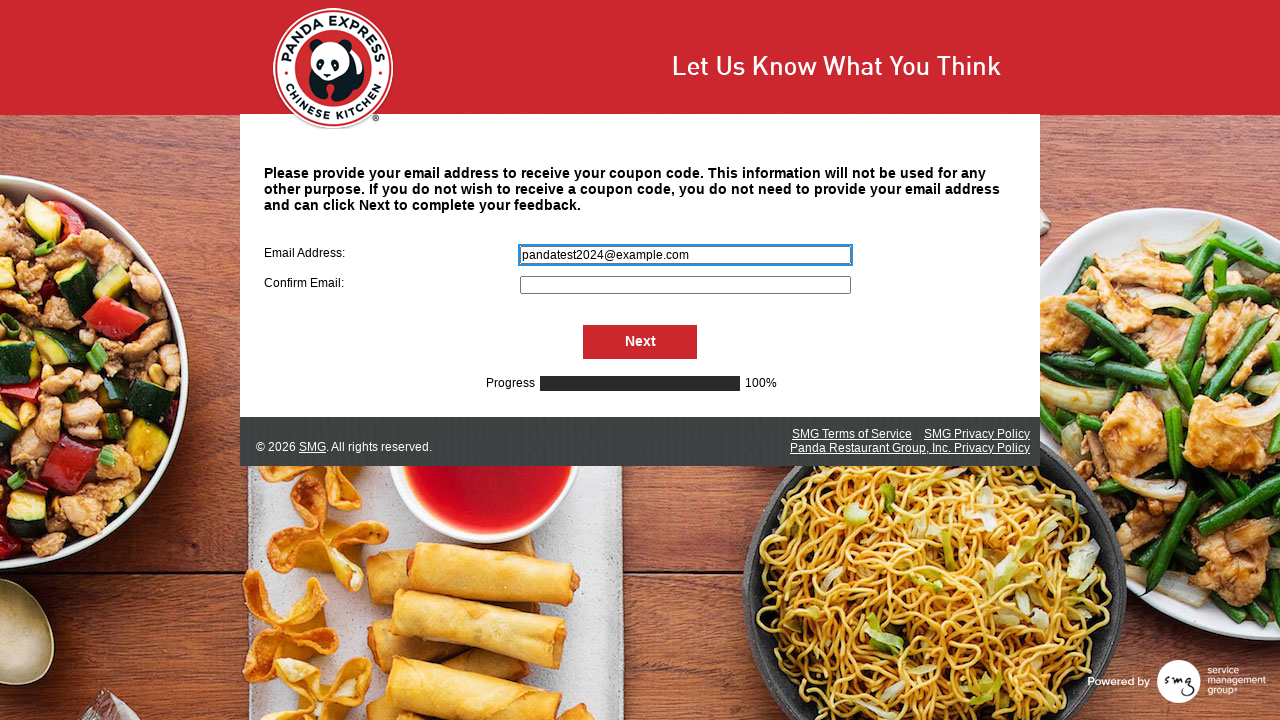

Filled second email field with 'pandatest2024@example.com' on input[name='S000064']
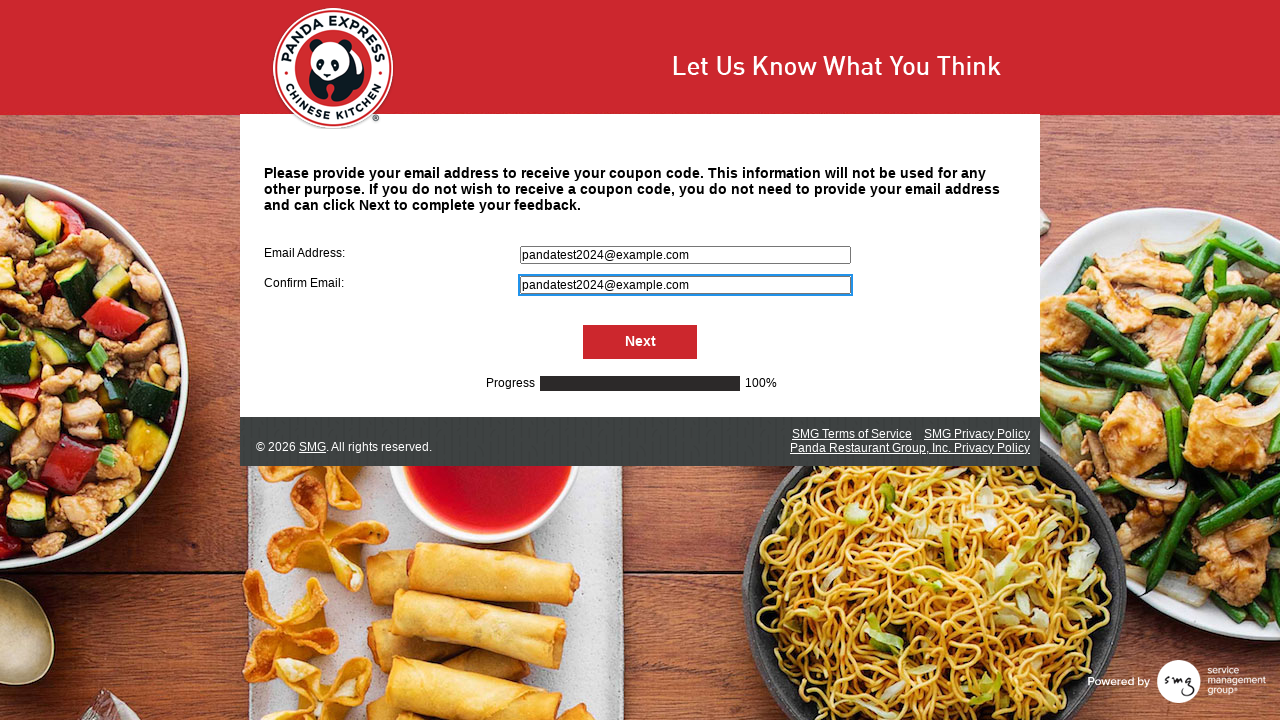

Clicked Next button to submit email address at (640, 342) on #NextButton
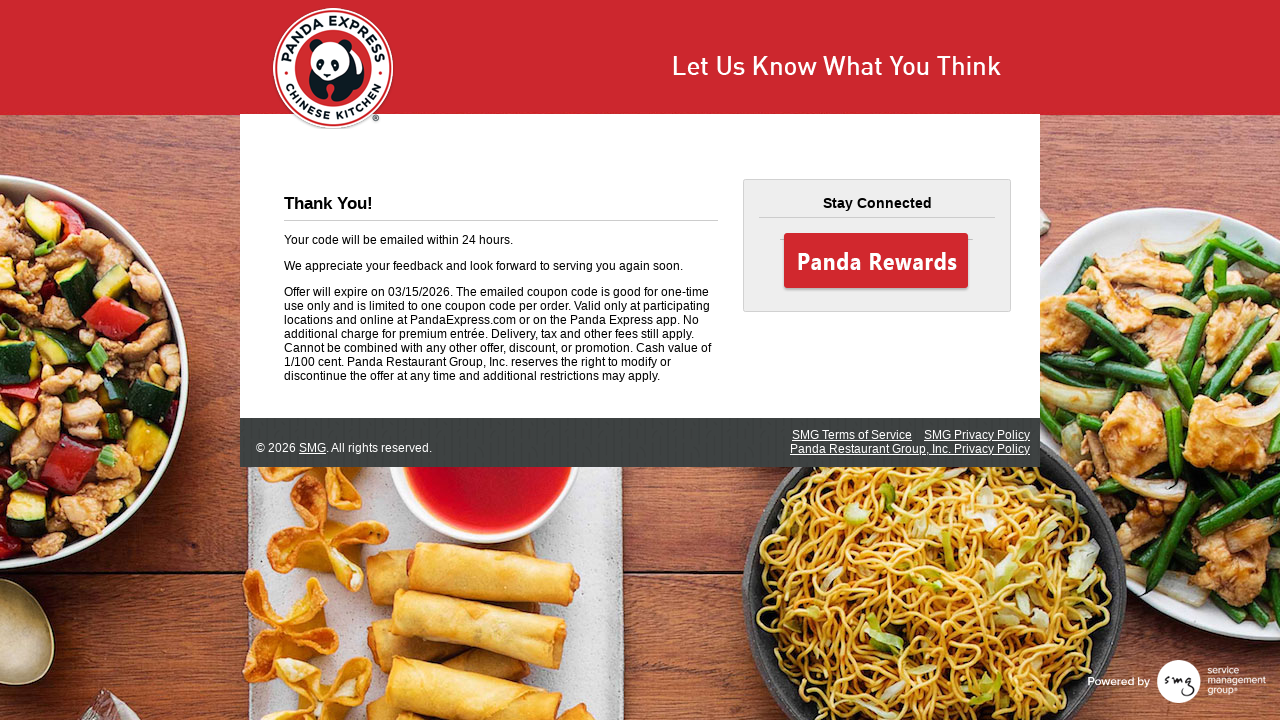

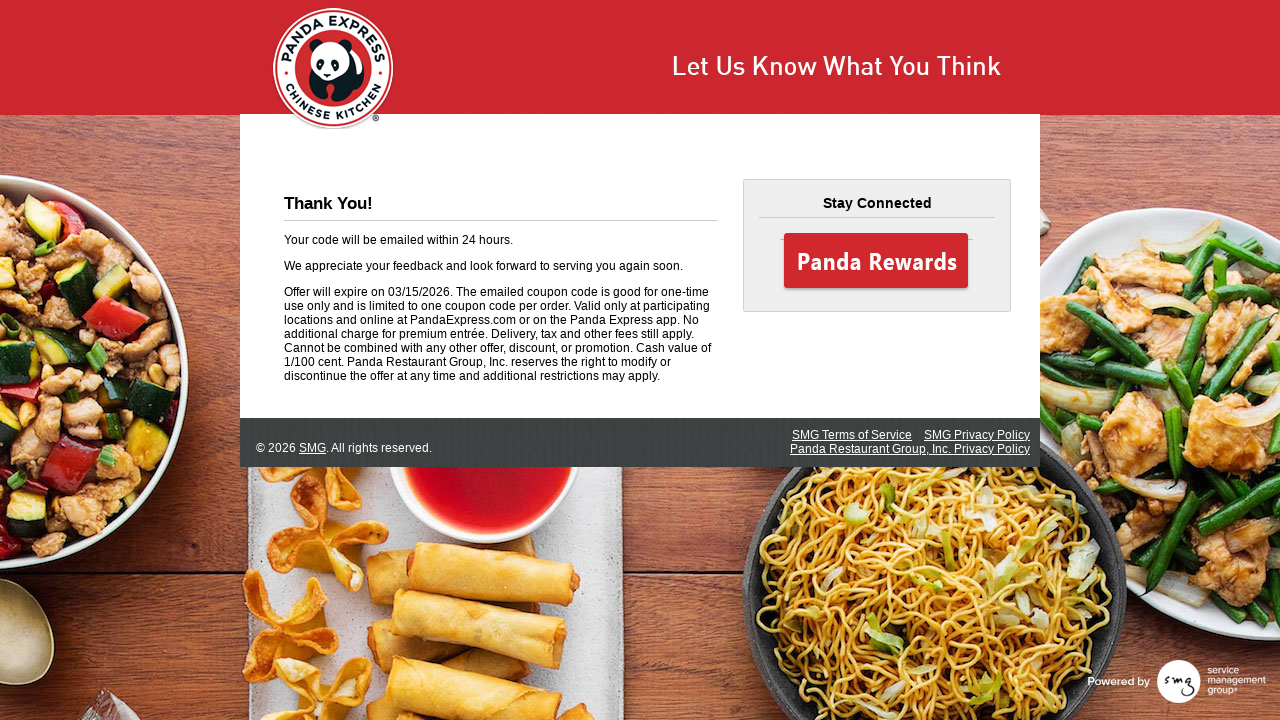